Verifies that all blog articles are loaded and visible on the Pointr Tech blog page by checking for article containers and confirming each article card with its title is visible.

Starting URL: https://www.pointr.tech/blog

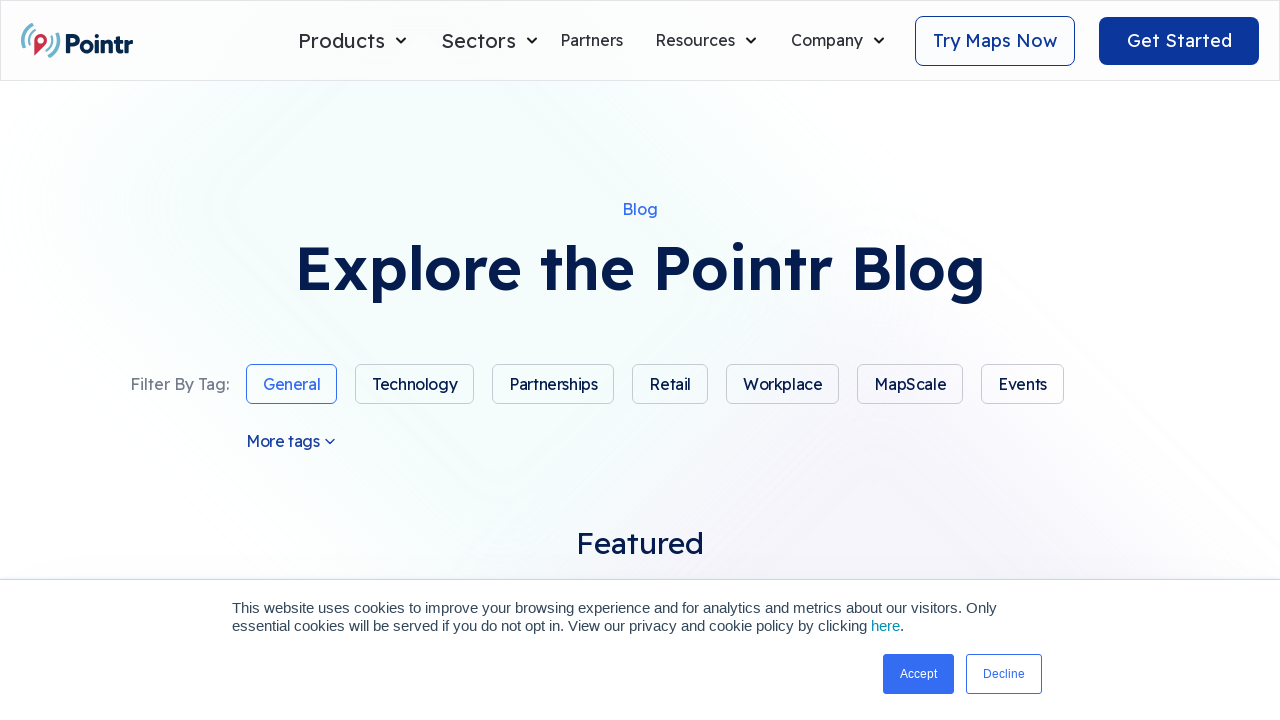

Waited for article containers to load on Pointr Tech blog page
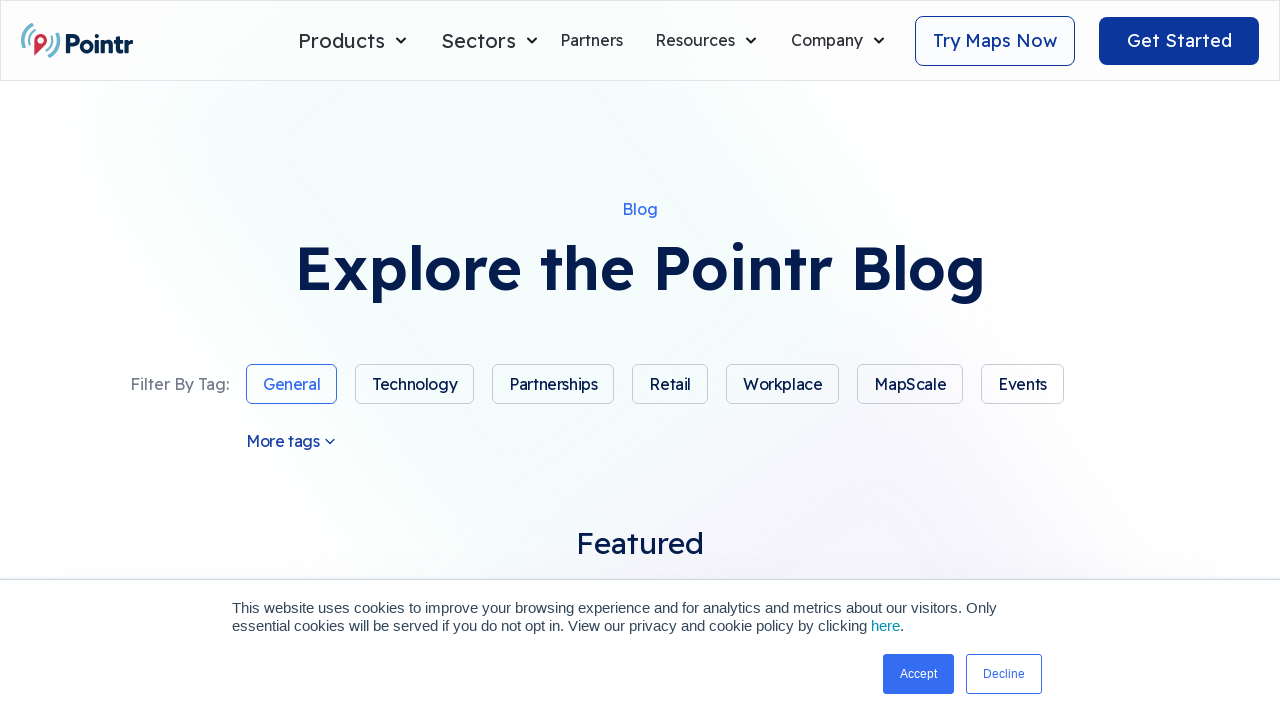

Located all article card containers
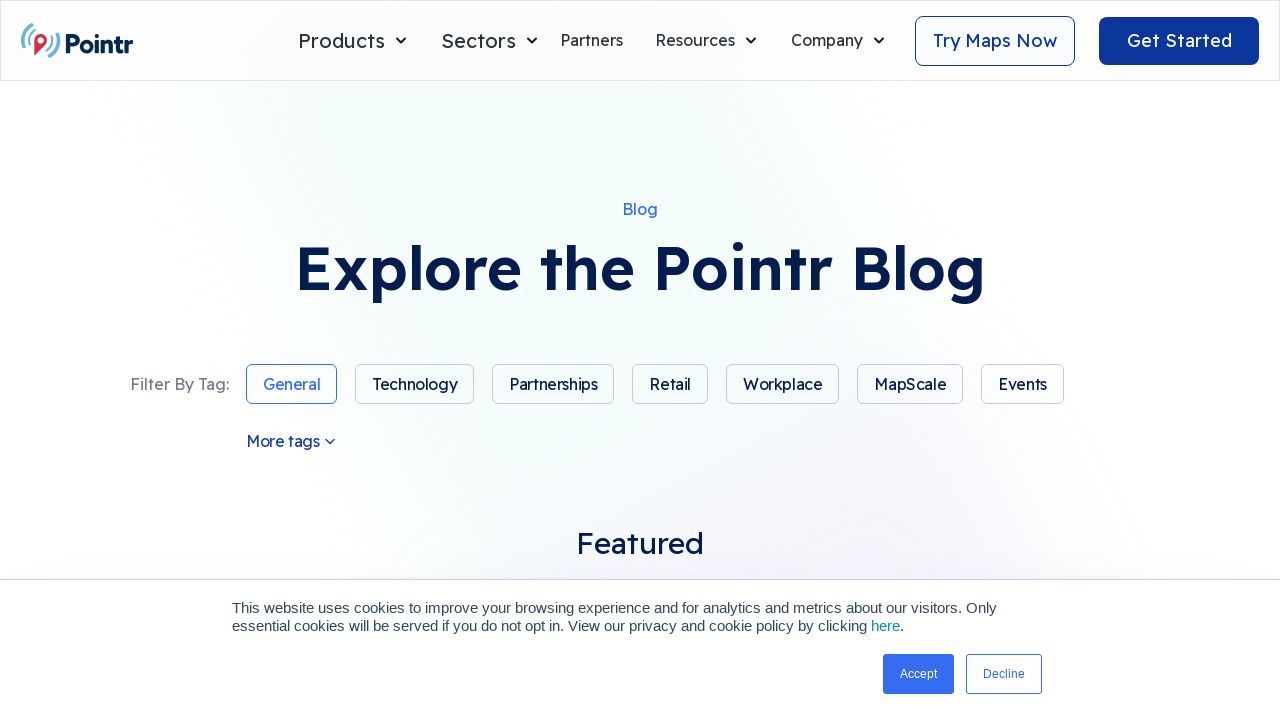

Found 10 article cards on the page
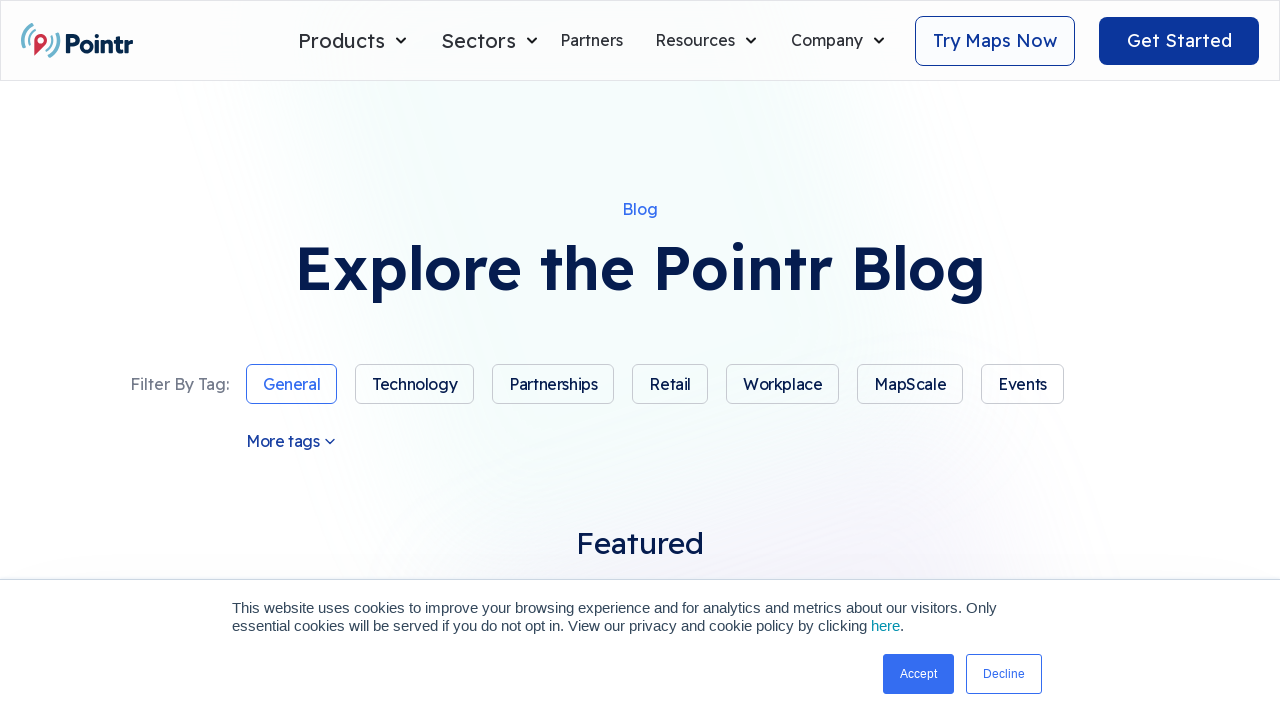

Verified that at least one article is present
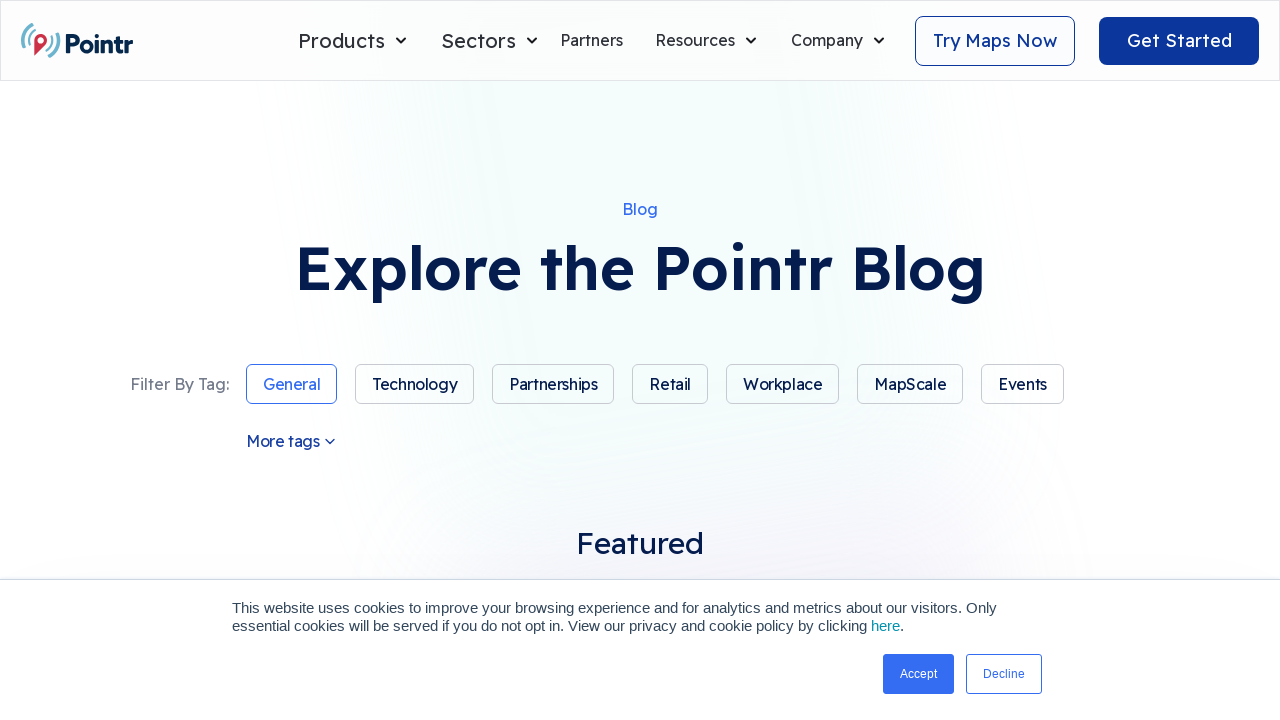

Retrieved article card 1 of 10
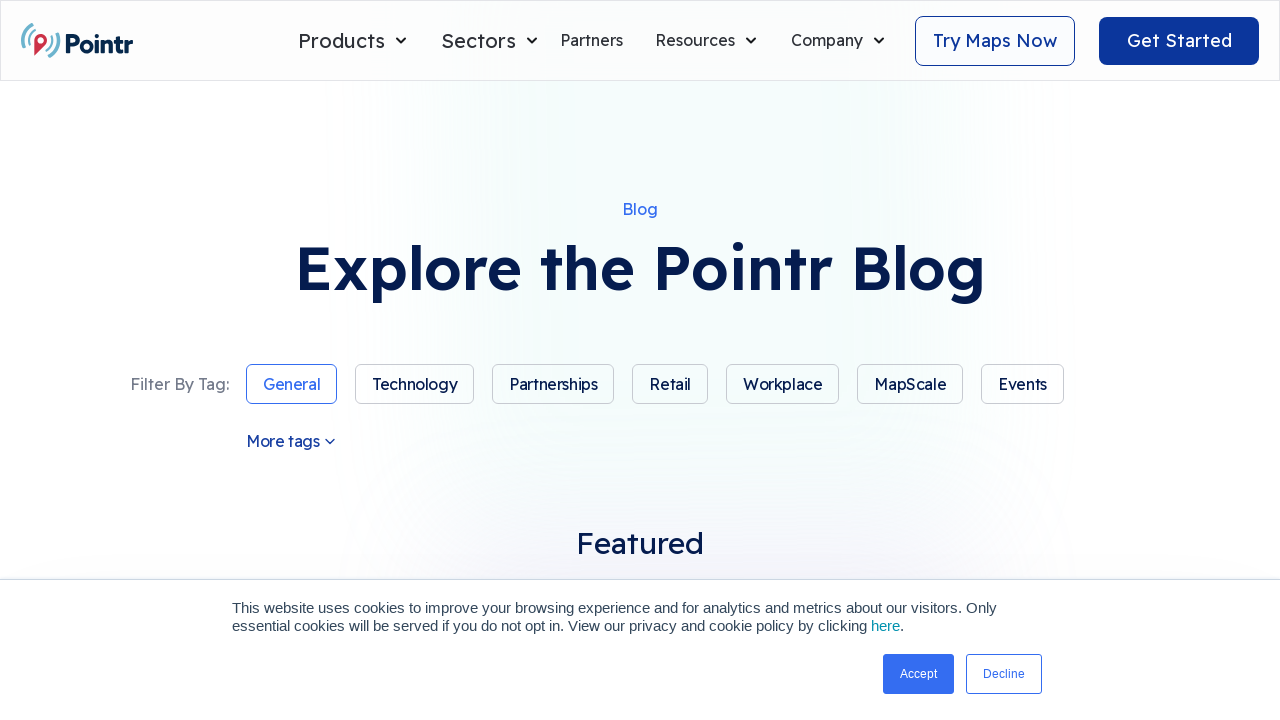

Retrieved title for article 1: 'AI Mapping Benchmark 2.0: Performance Insights for Multi-Modal Spatial AI'
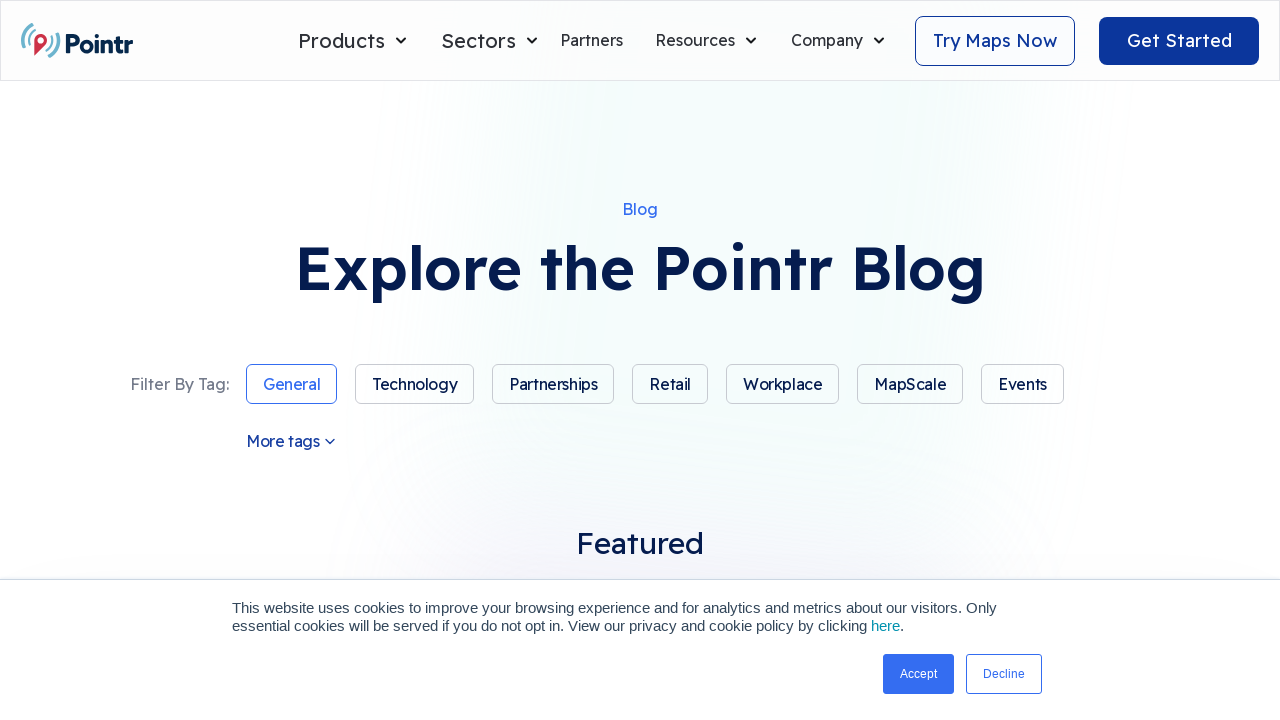

Checked visibility of article 1 with title 'AI Mapping Benchmark 2.0: Performance Insights for Multi-Modal Spatial AI'
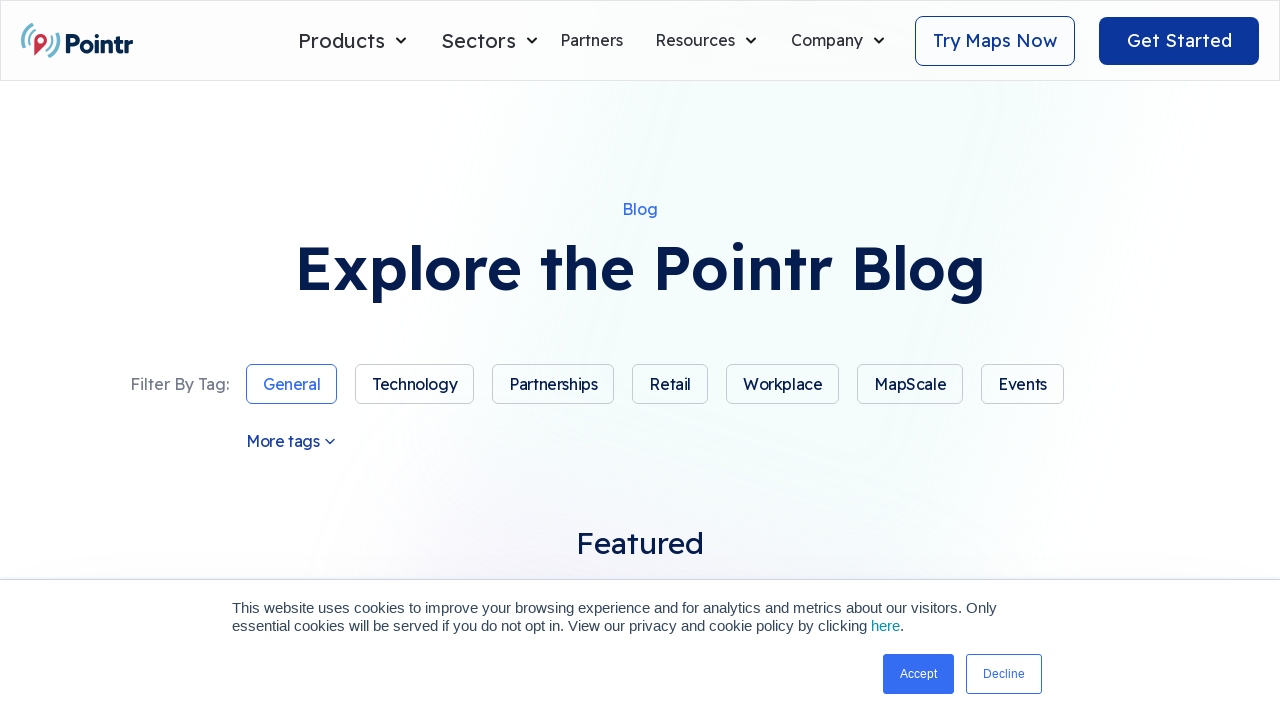

Verified article 1 with title 'AI Mapping Benchmark 2.0: Performance Insights for Multi-Modal Spatial AI' is visible
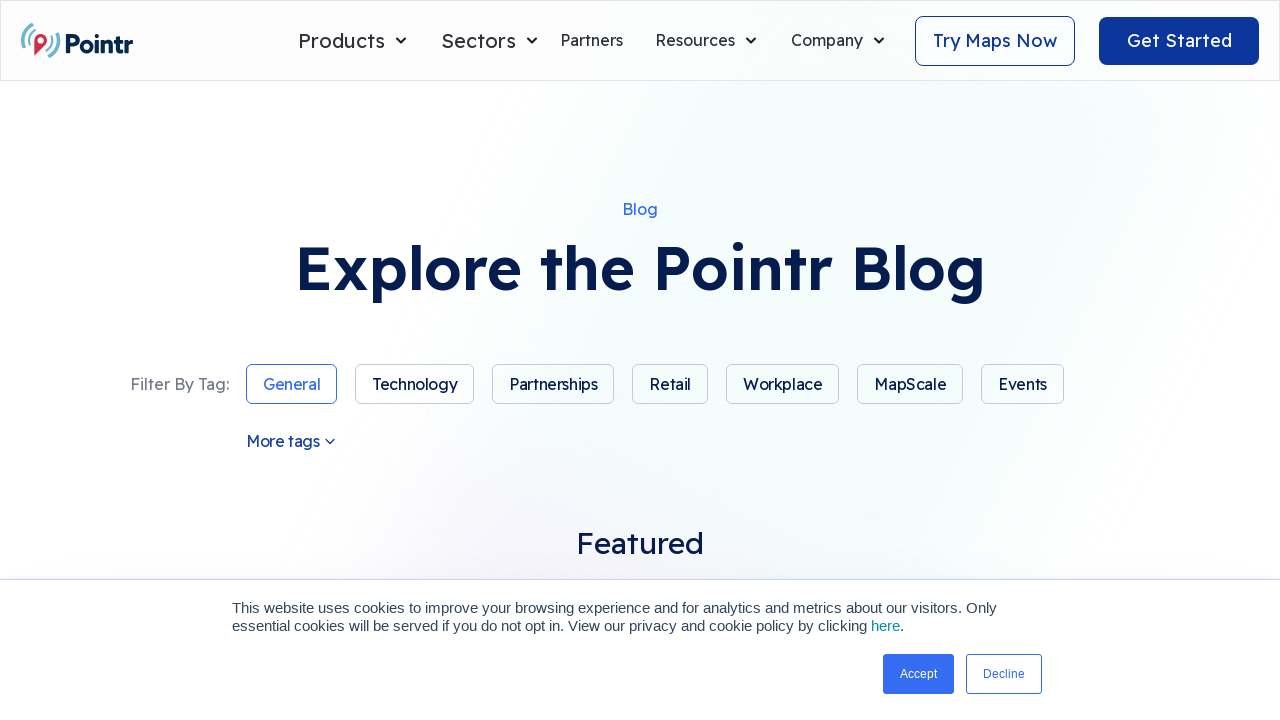

Retrieved article card 2 of 10
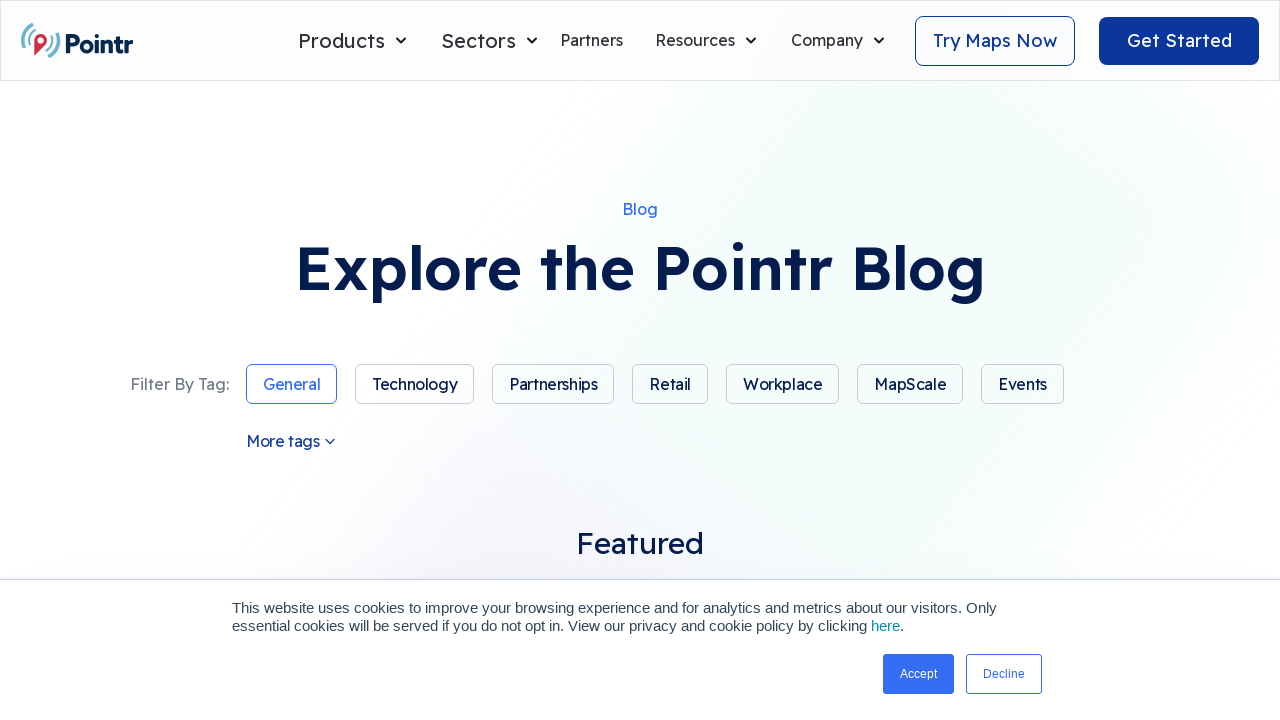

Retrieved title for article 2: 'The Hospital Mapping & Wayfinding RFP Checklist'
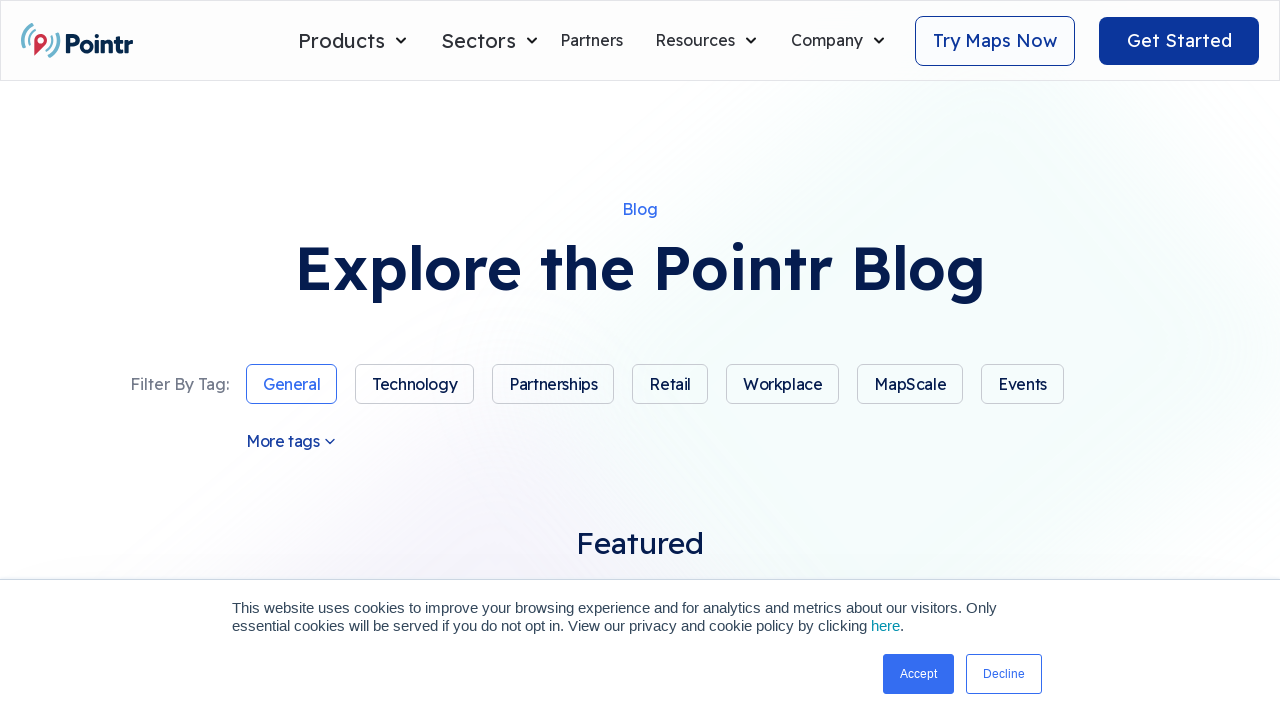

Checked visibility of article 2 with title 'The Hospital Mapping & Wayfinding RFP Checklist'
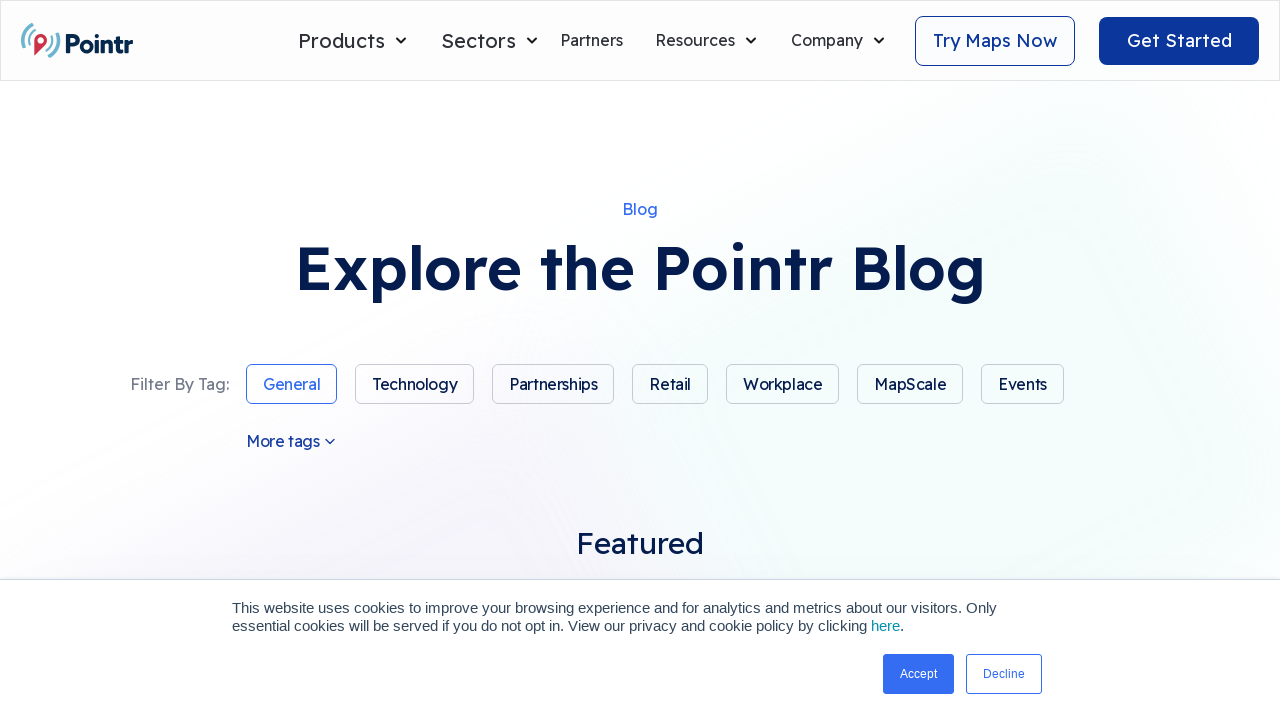

Verified article 2 with title 'The Hospital Mapping & Wayfinding RFP Checklist' is visible
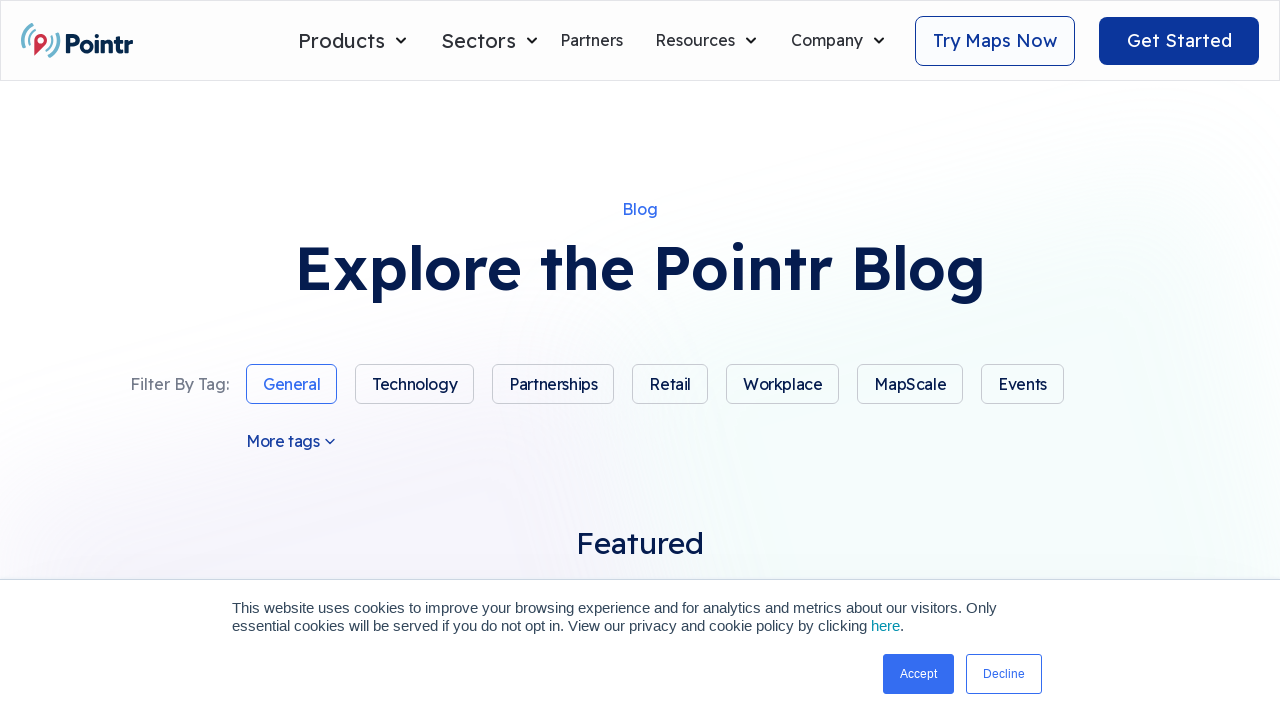

Retrieved article card 3 of 10
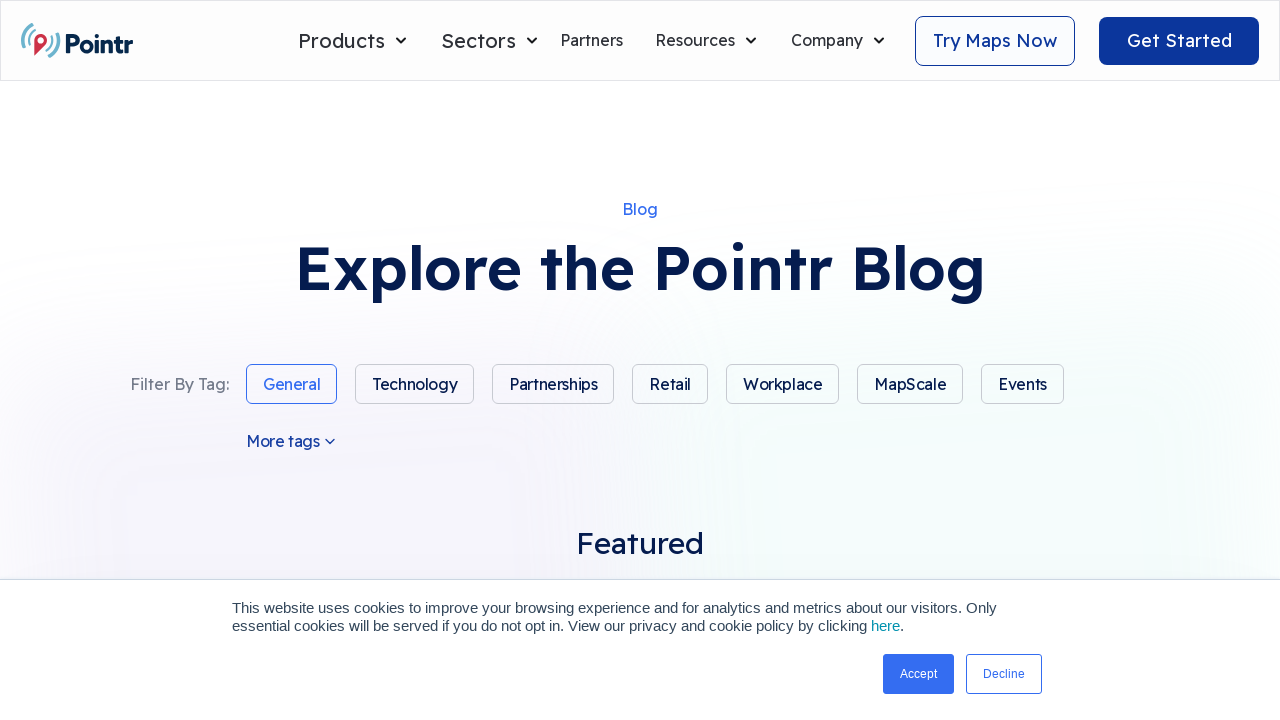

Retrieved title for article 3: 'An Inside Look at Pointr Maps™ v9.3 Update'
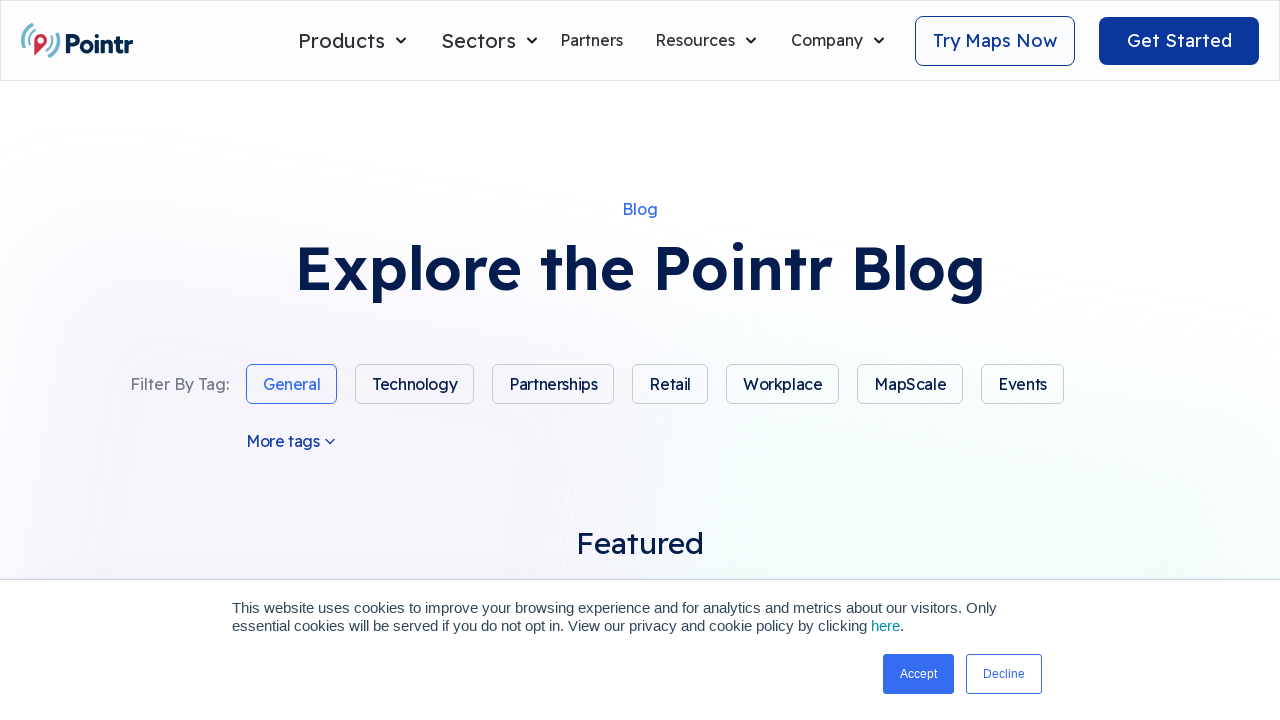

Checked visibility of article 3 with title 'An Inside Look at Pointr Maps™ v9.3 Update'
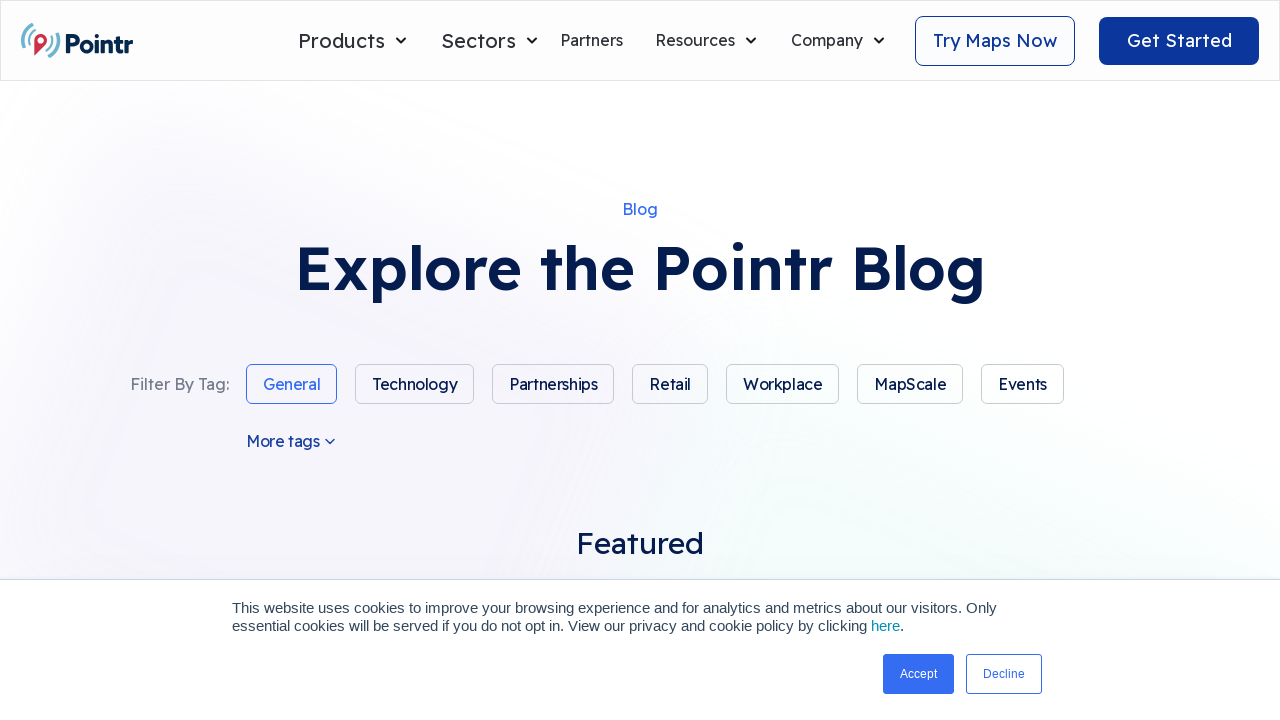

Verified article 3 with title 'An Inside Look at Pointr Maps™ v9.3 Update' is visible
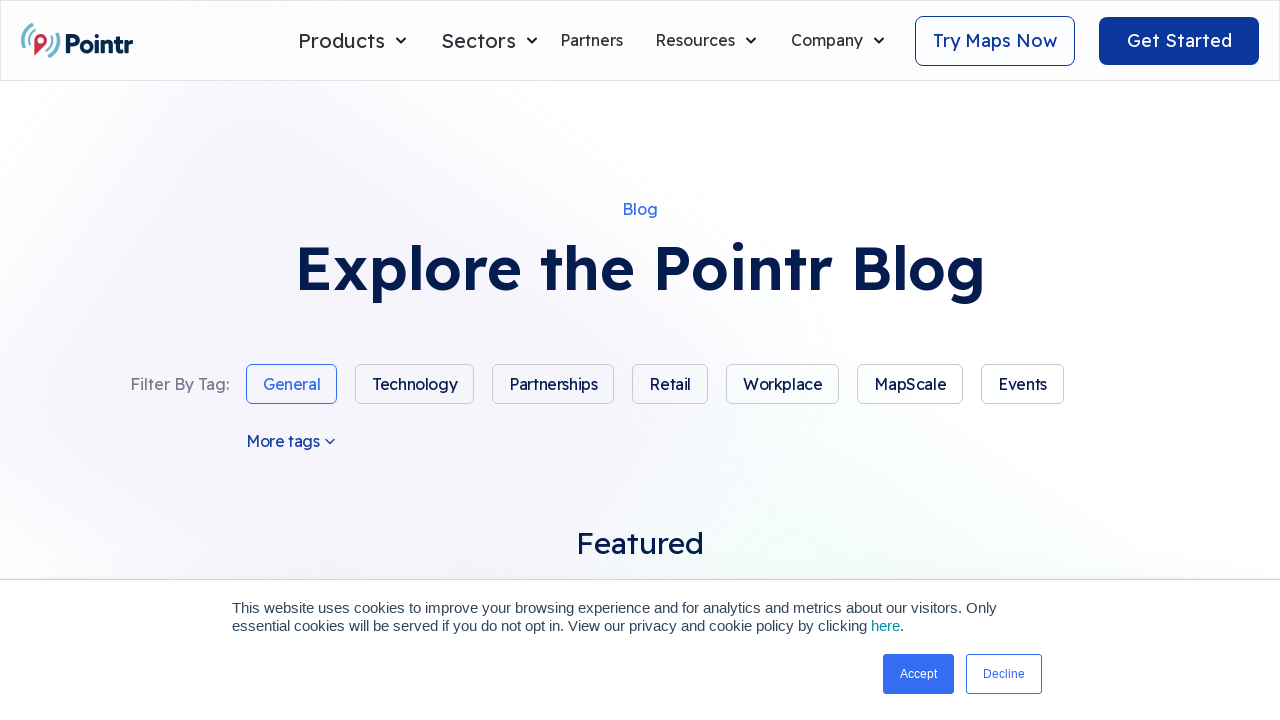

Retrieved article card 4 of 10
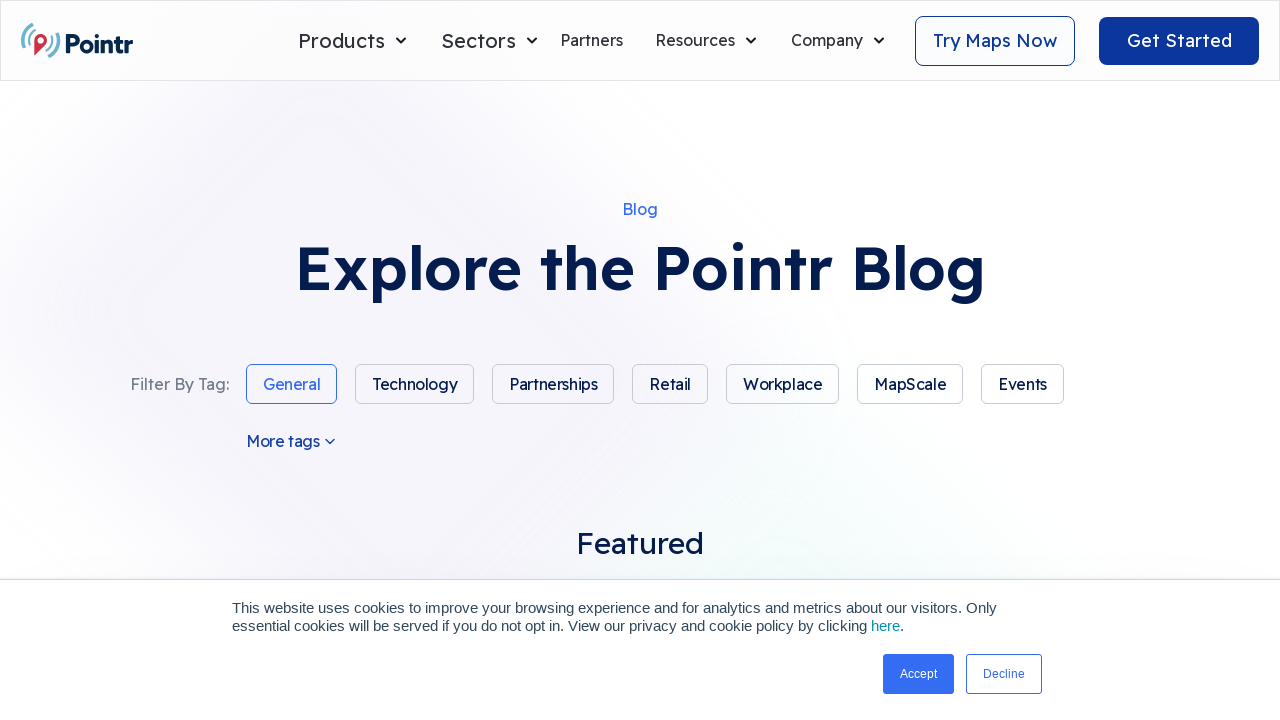

Retrieved title for article 4: 'Webinar Recap: Mapping the Agentic AI Era'
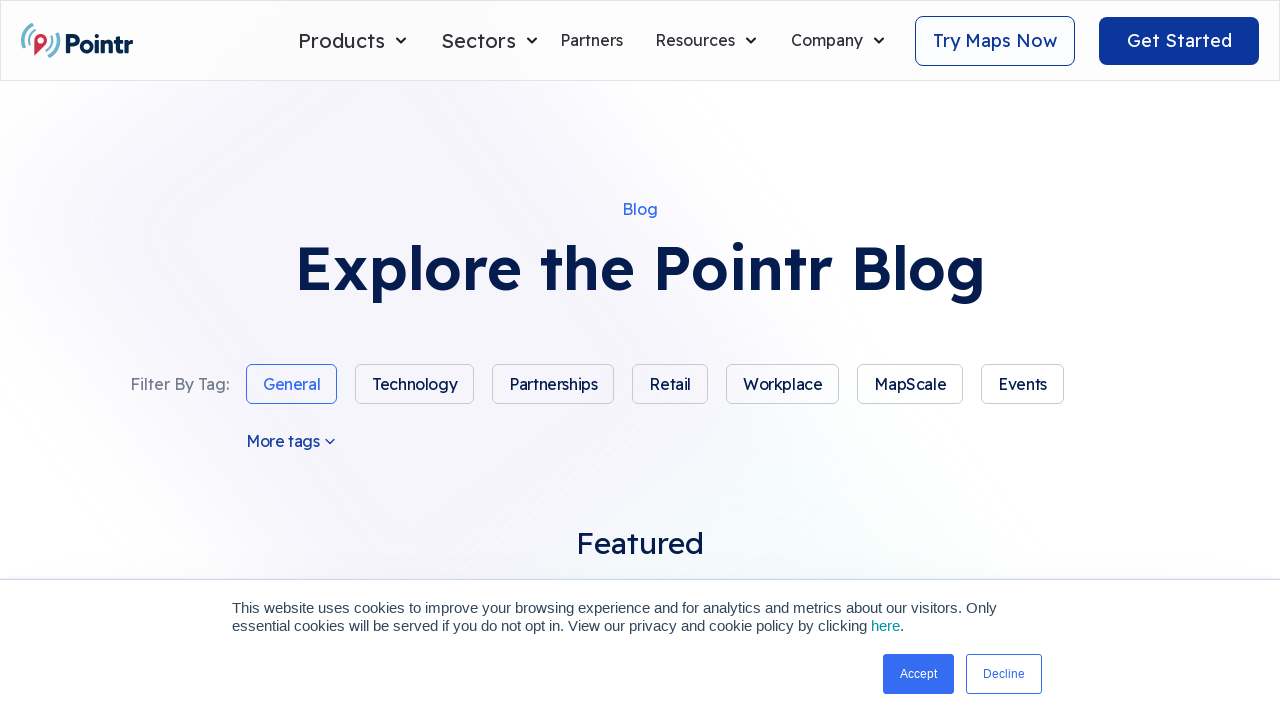

Checked visibility of article 4 with title 'Webinar Recap: Mapping the Agentic AI Era'
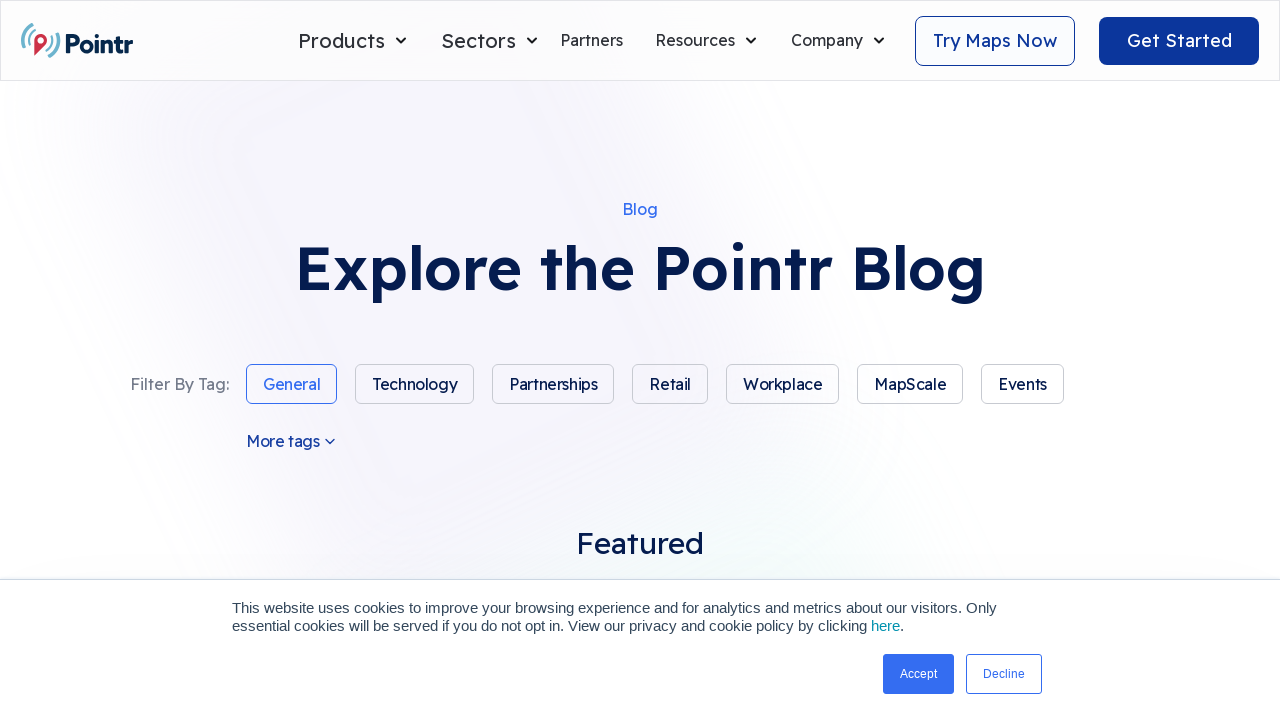

Verified article 4 with title 'Webinar Recap: Mapping the Agentic AI Era' is visible
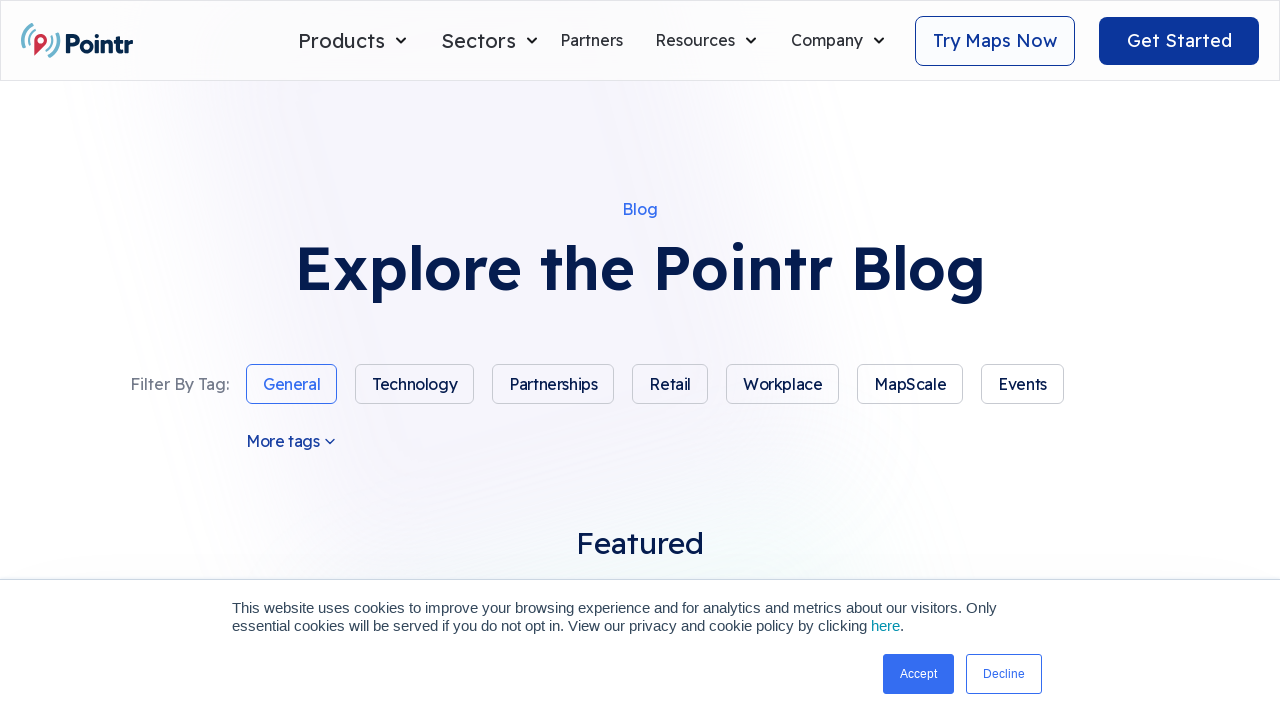

Retrieved article card 5 of 10
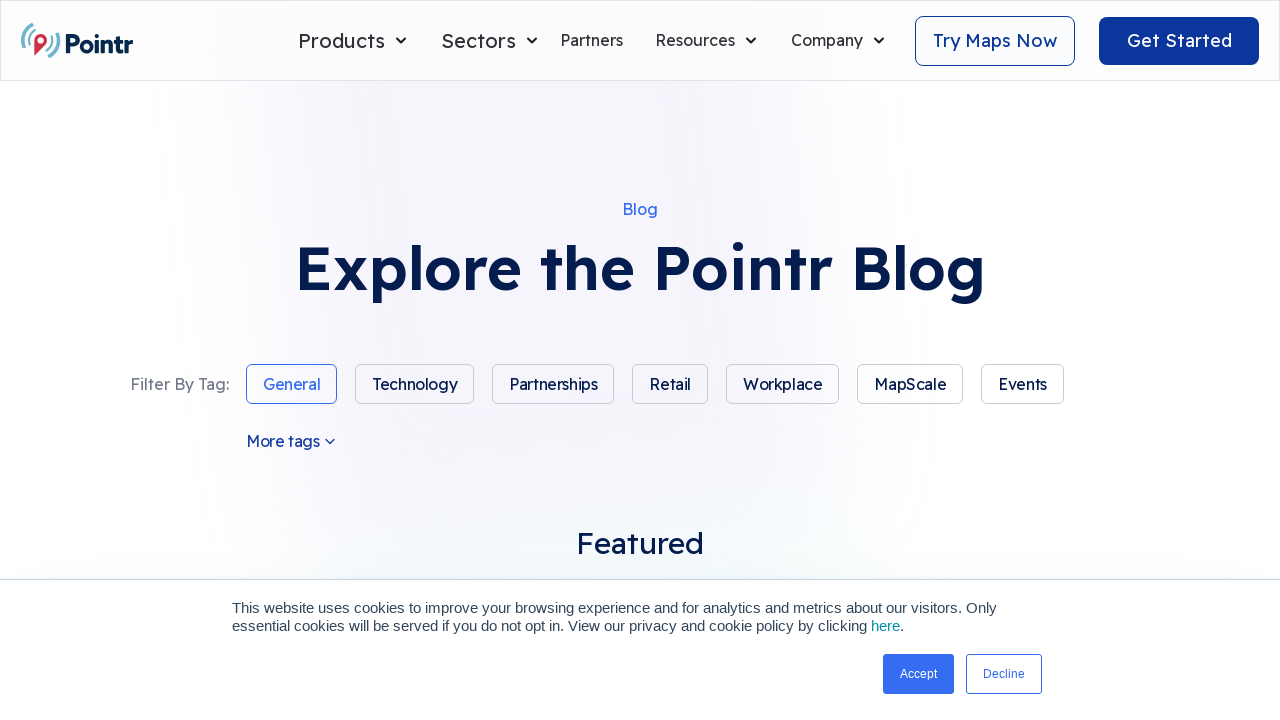

Retrieved title for article 5: 'VergeSense + Pointr: What Happens When AI Mapping Meets Occupancy Intelligence'
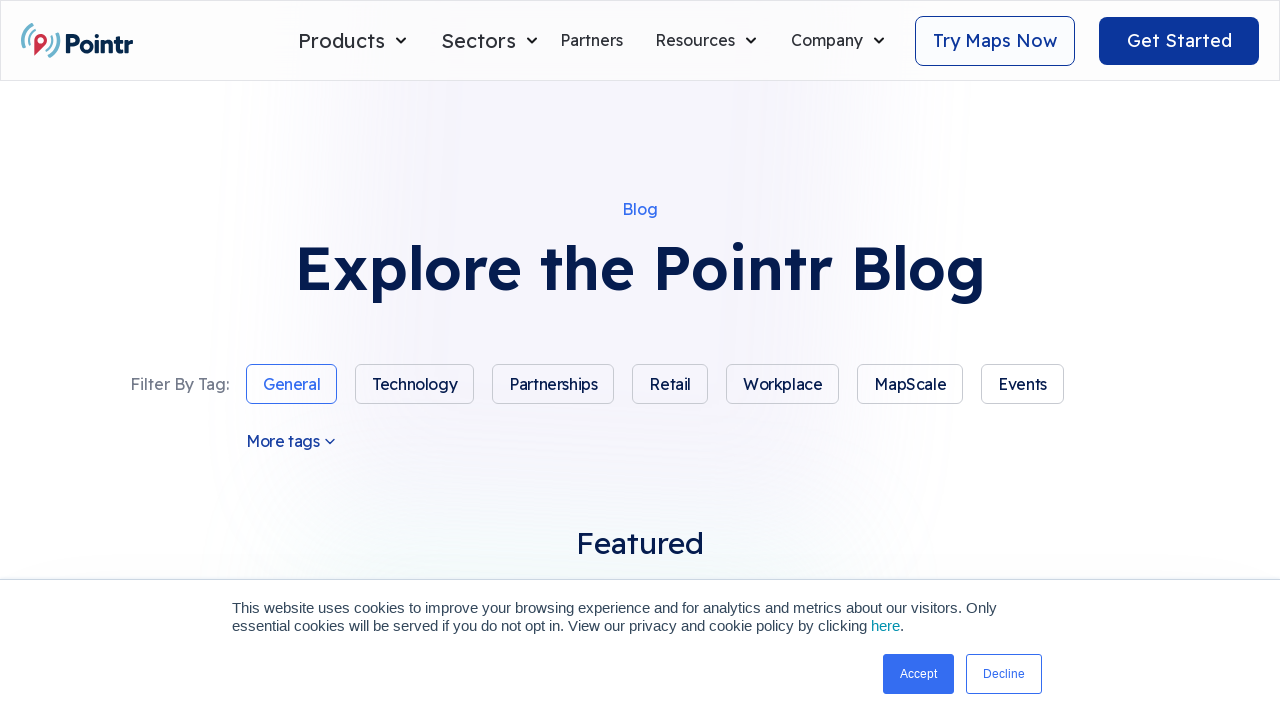

Checked visibility of article 5 with title 'VergeSense + Pointr: What Happens When AI Mapping Meets Occupancy Intelligence'
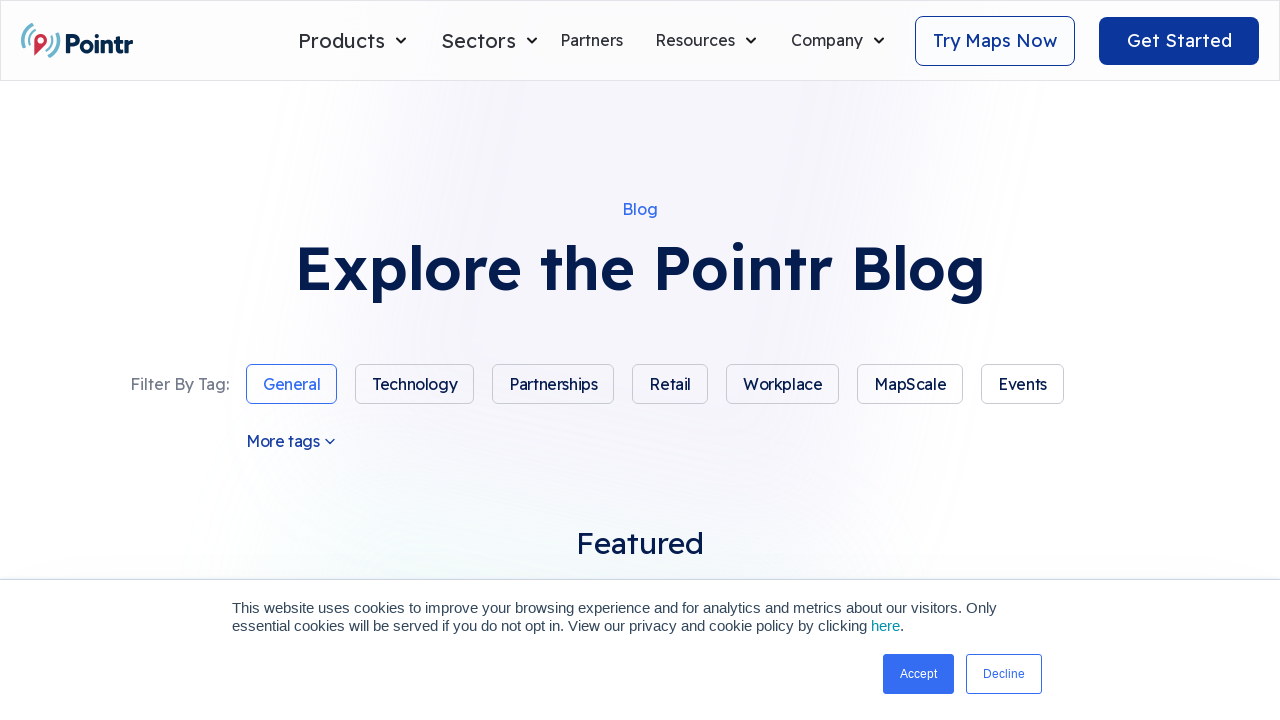

Verified article 5 with title 'VergeSense + Pointr: What Happens When AI Mapping Meets Occupancy Intelligence' is visible
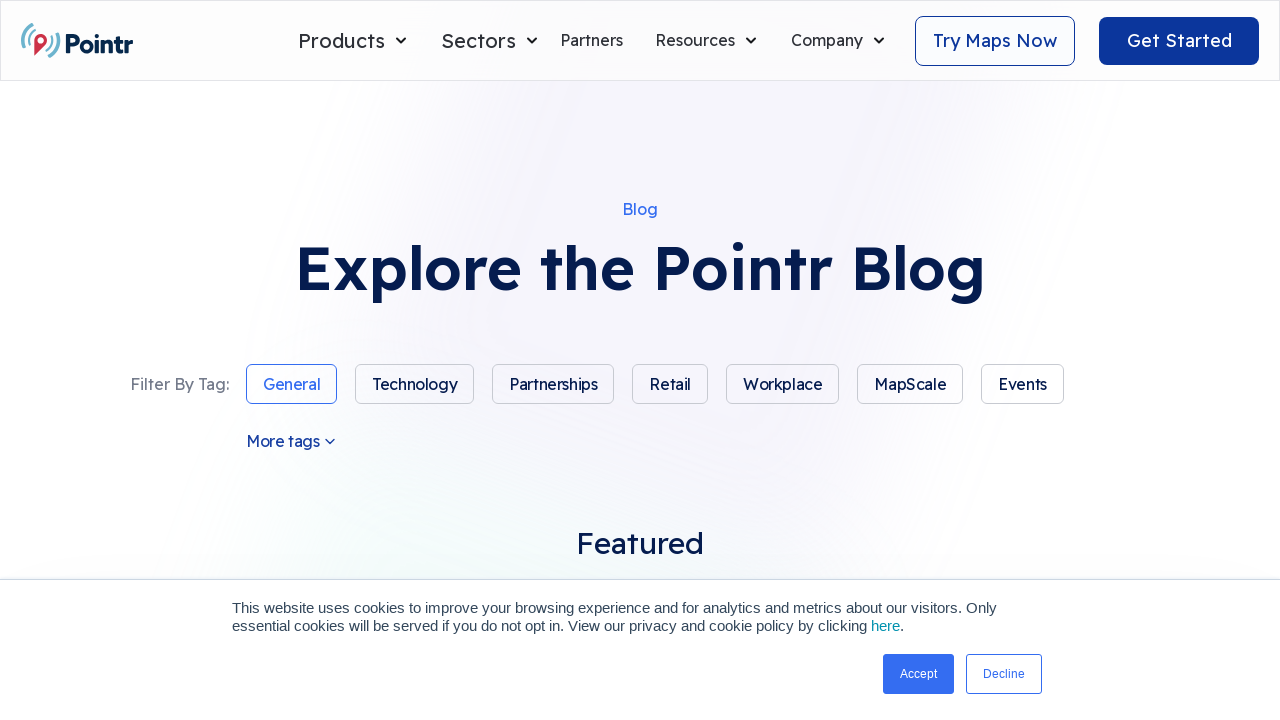

Retrieved article card 6 of 10
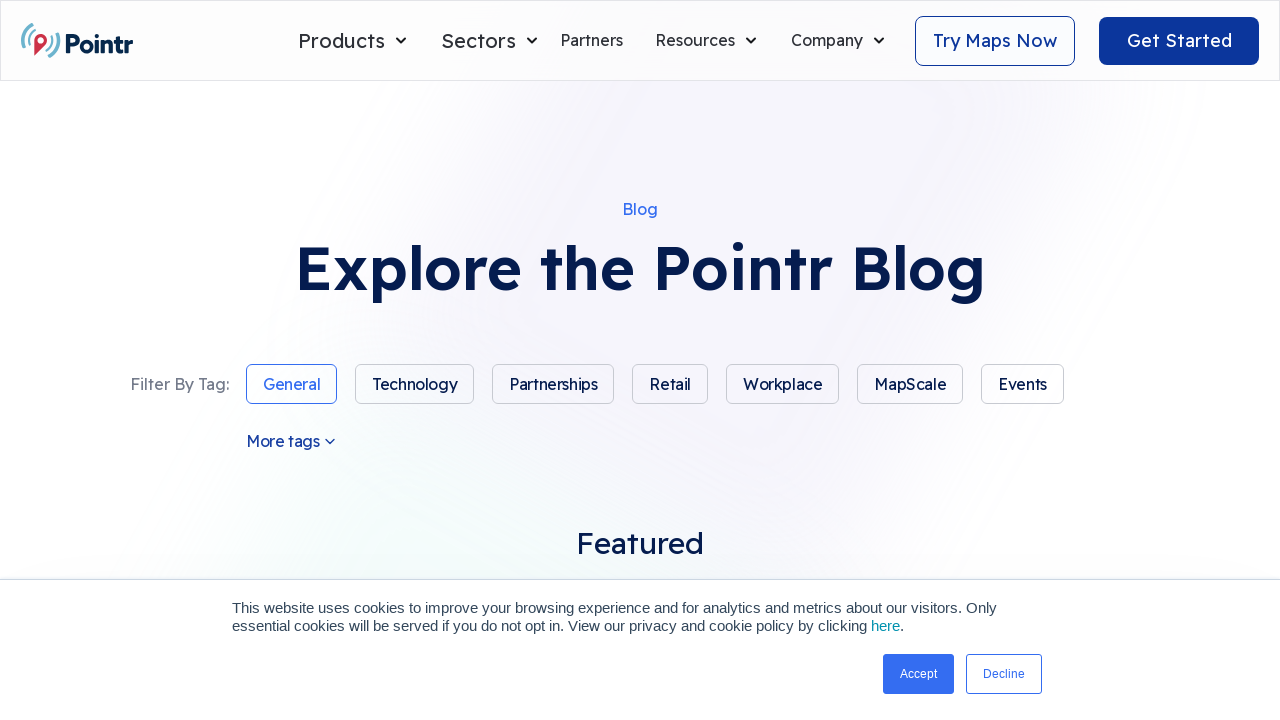

Retrieved title for article 6: 'Your Inside Pass to Pointr Maps™ v9.2'
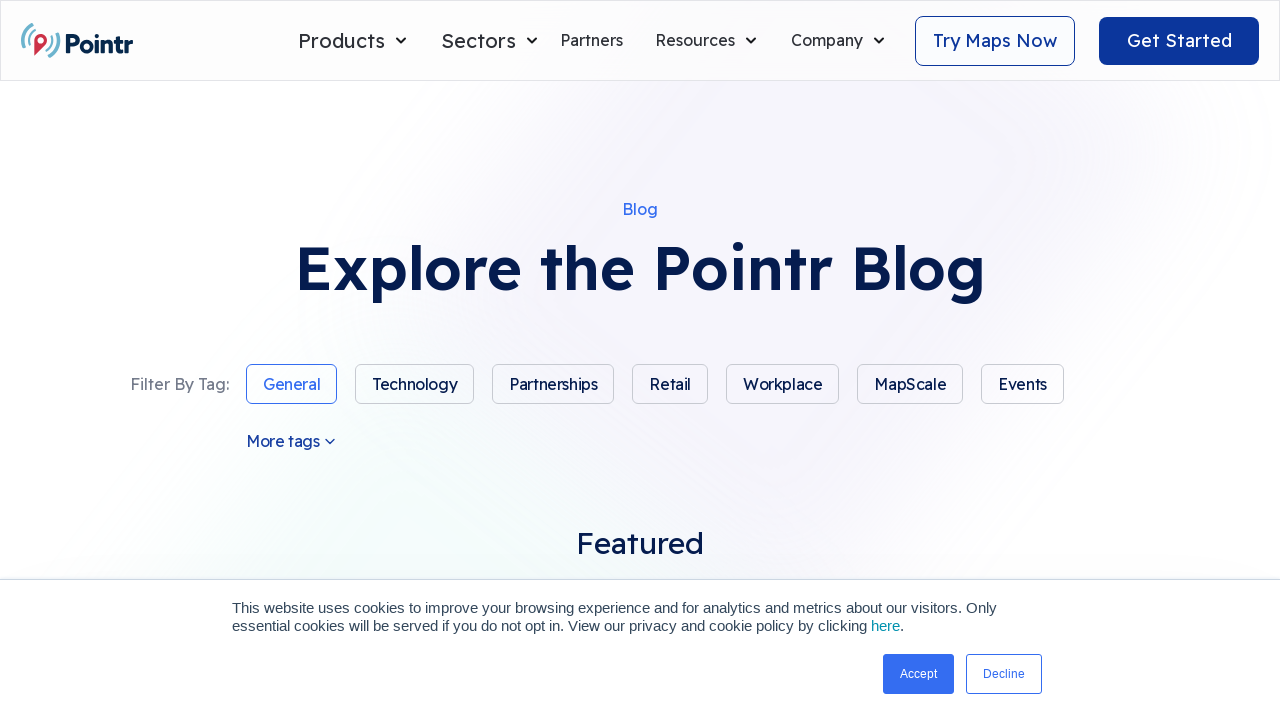

Checked visibility of article 6 with title 'Your Inside Pass to Pointr Maps™ v9.2'
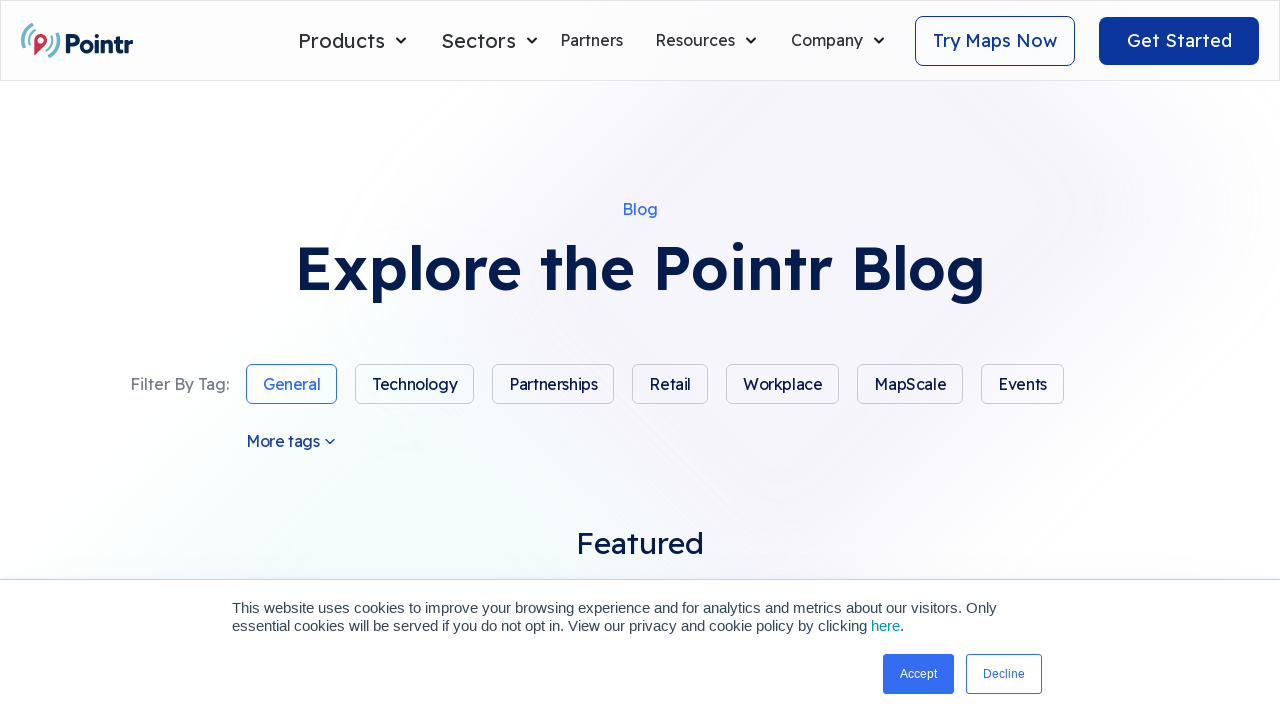

Verified article 6 with title 'Your Inside Pass to Pointr Maps™ v9.2' is visible
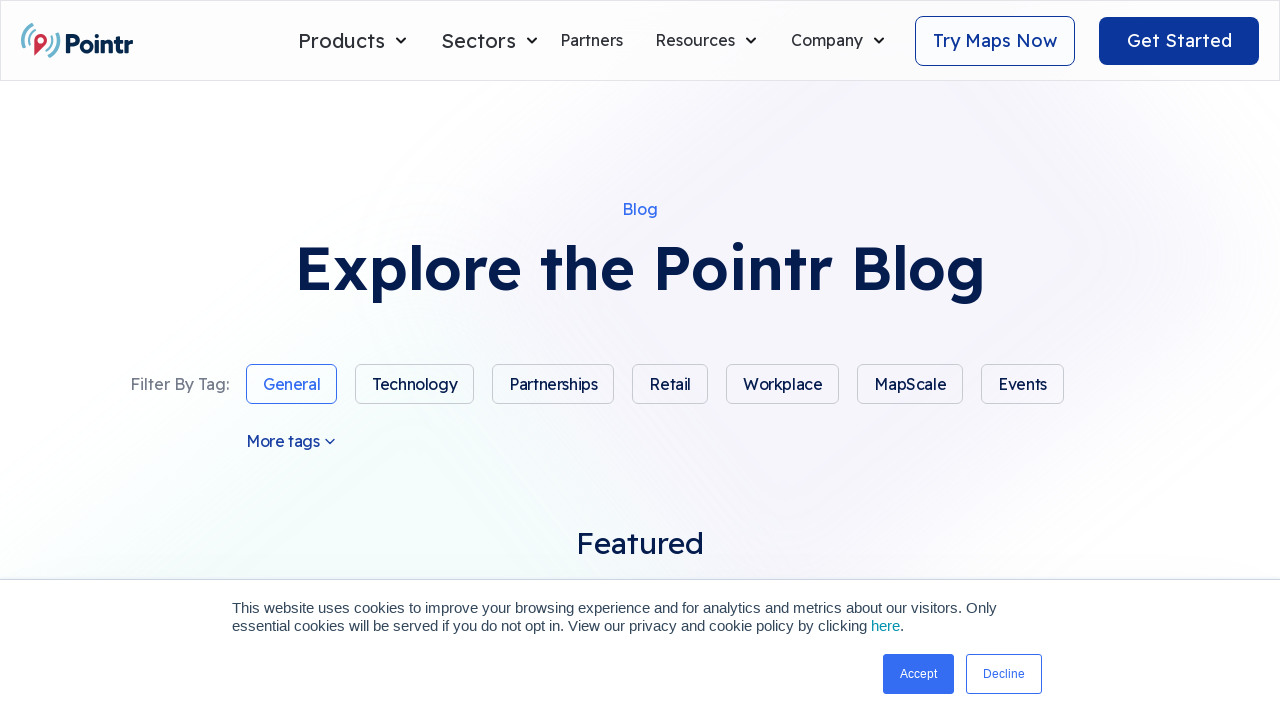

Retrieved article card 7 of 10
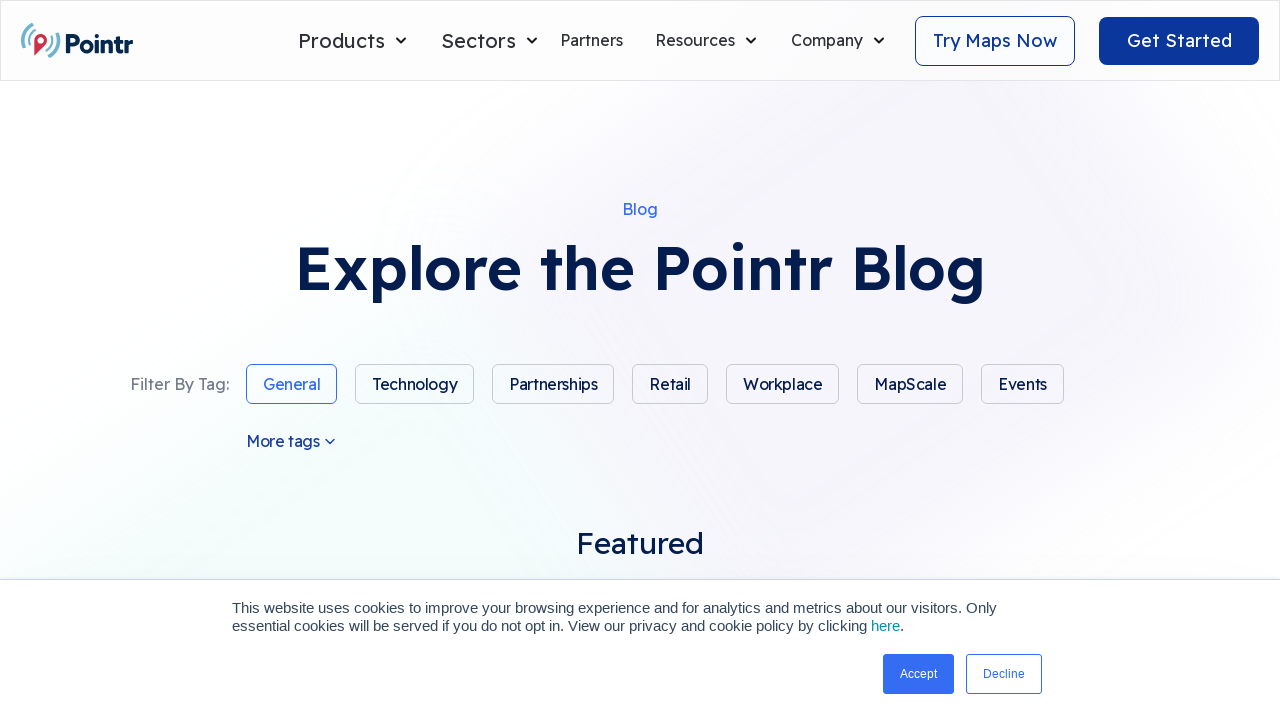

Retrieved title for article 7: 'Indoor Mapping and Navigation for Hospitals & Healthcare Facilities - The Complete Guide'
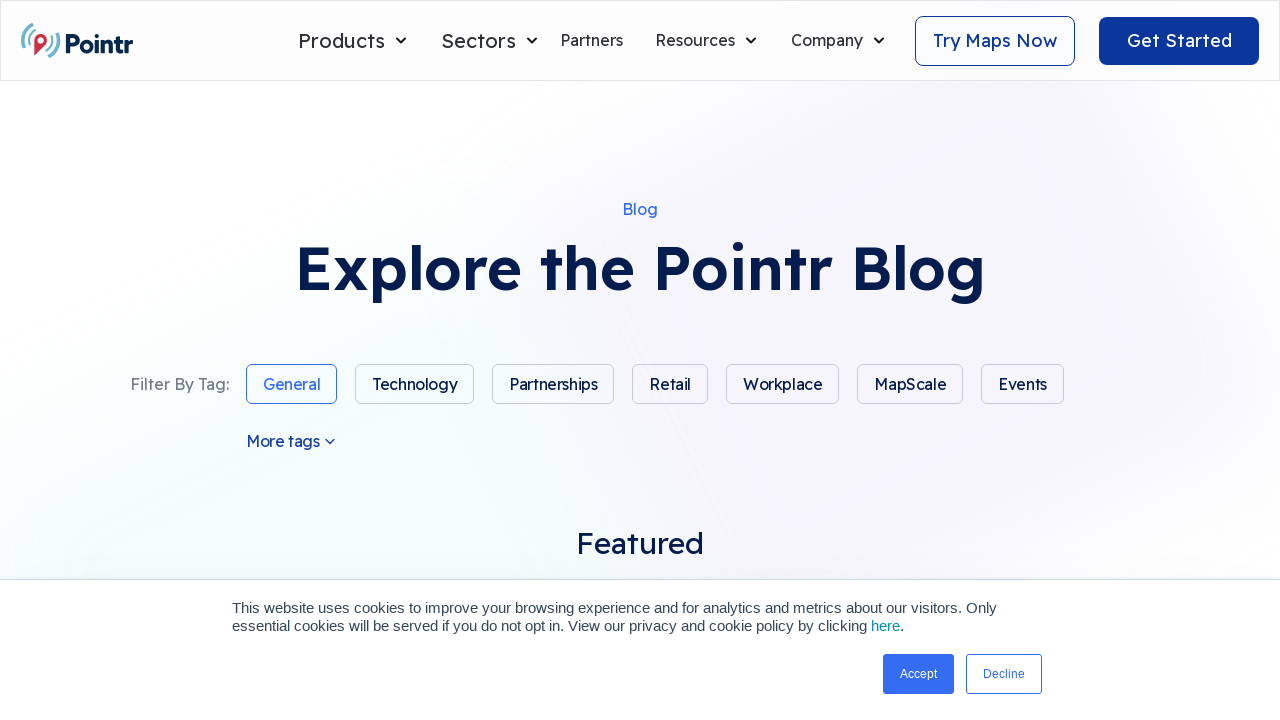

Checked visibility of article 7 with title 'Indoor Mapping and Navigation for Hospitals & Healthcare Facilities - The Complete Guide'
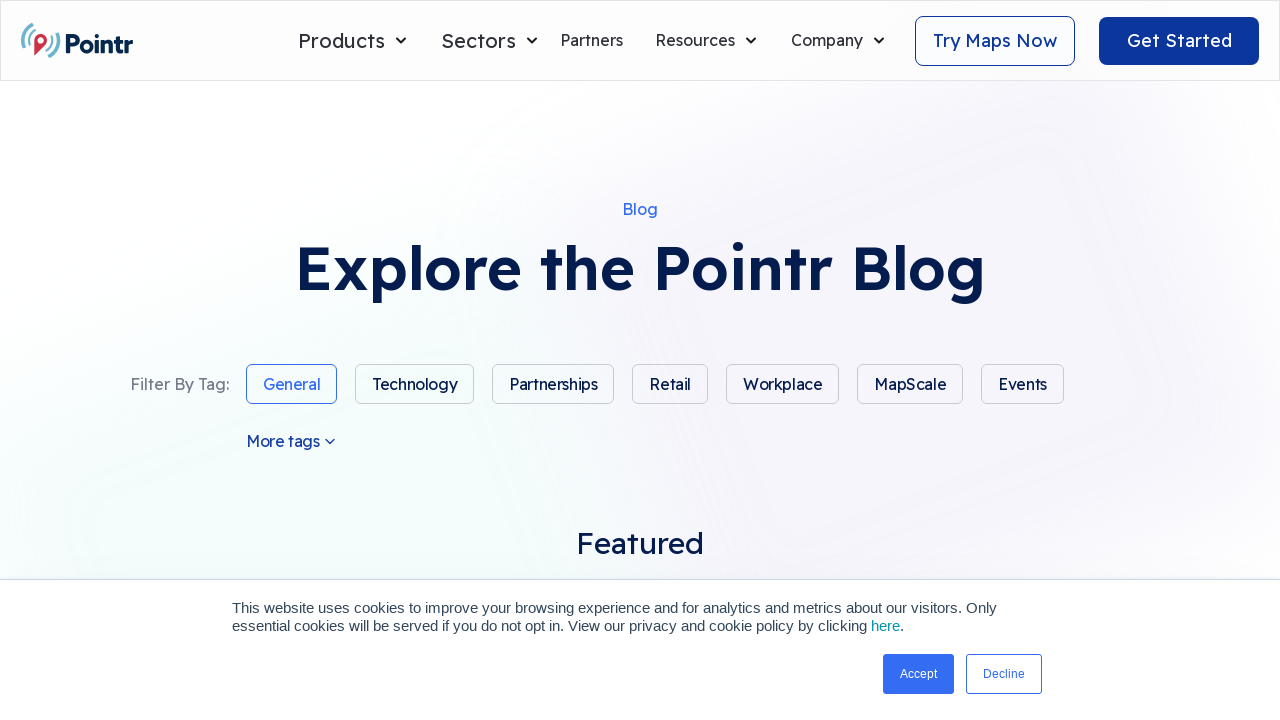

Verified article 7 with title 'Indoor Mapping and Navigation for Hospitals & Healthcare Facilities - The Complete Guide' is visible
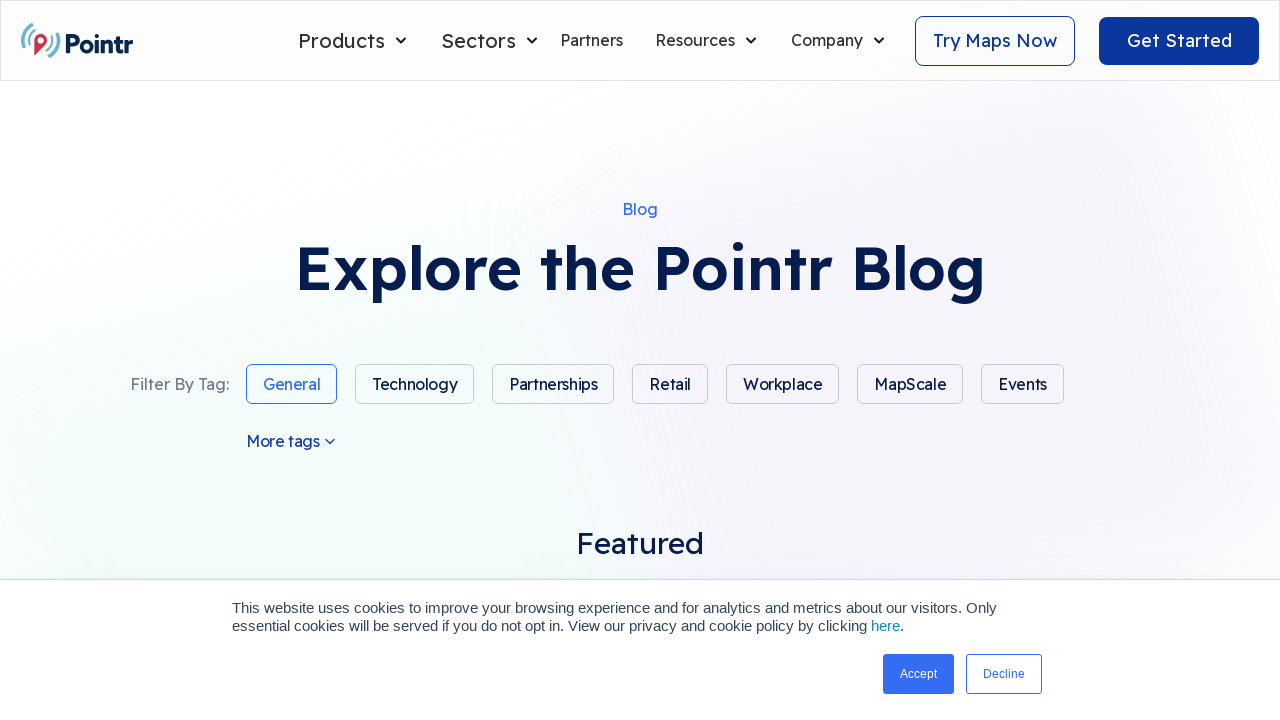

Retrieved article card 8 of 10
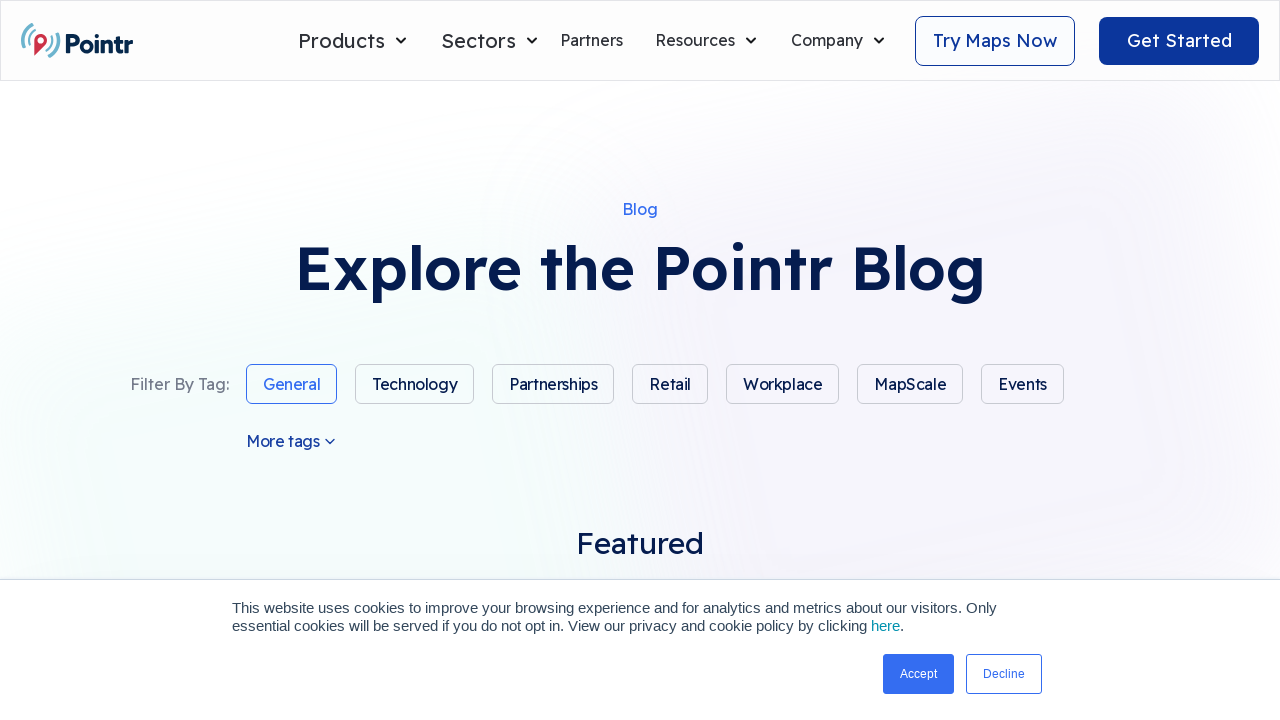

Retrieved title for article 8: 'Pointr Wayfinding is live in the Epic Showroom'
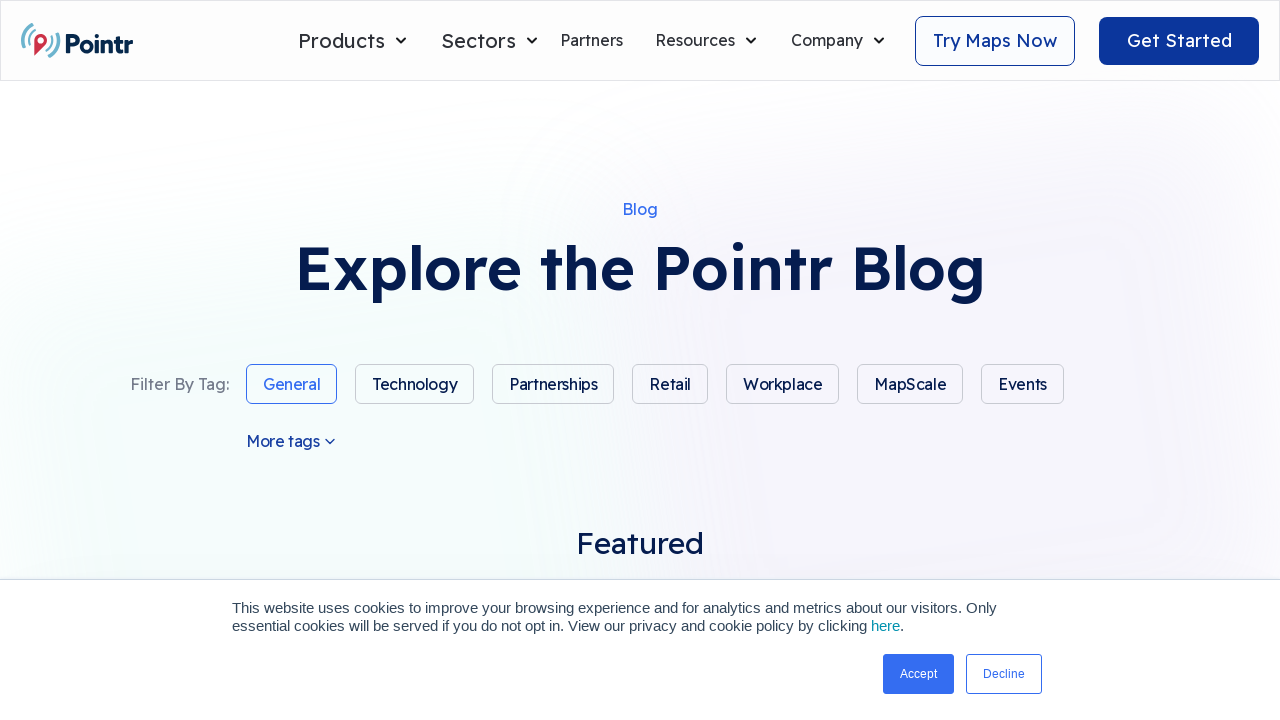

Checked visibility of article 8 with title 'Pointr Wayfinding is live in the Epic Showroom'
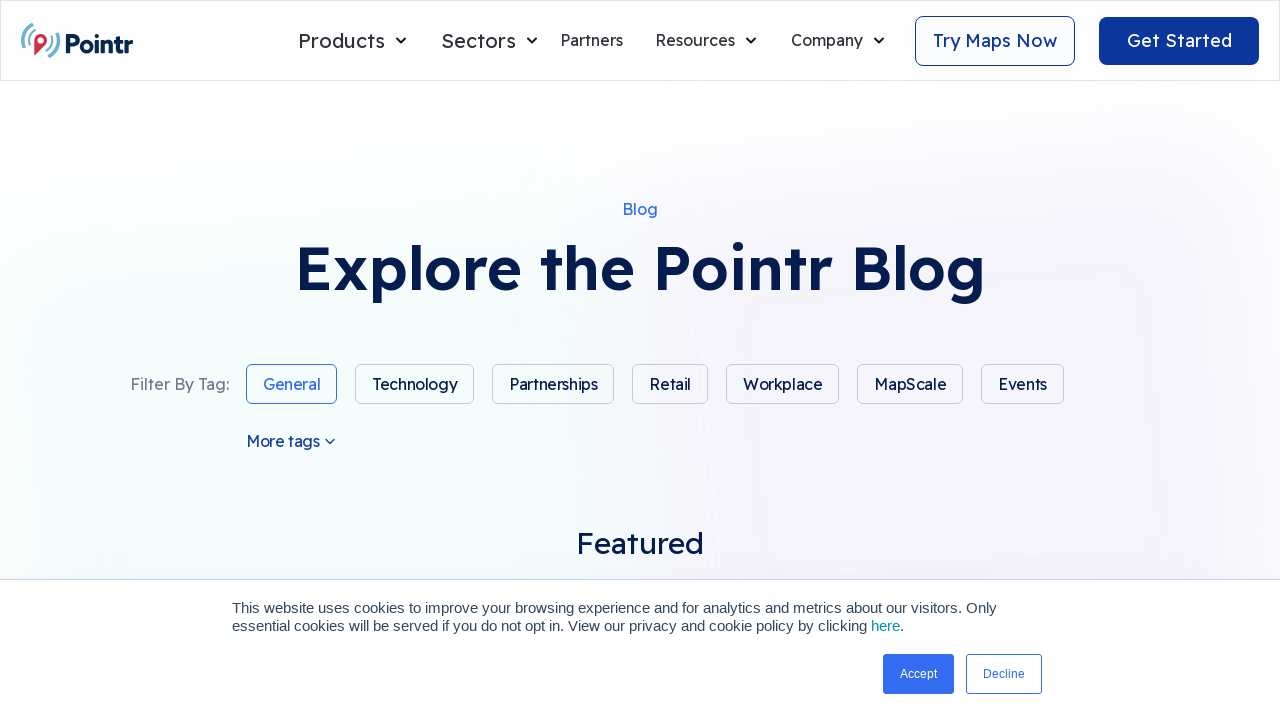

Verified article 8 with title 'Pointr Wayfinding is live in the Epic Showroom' is visible
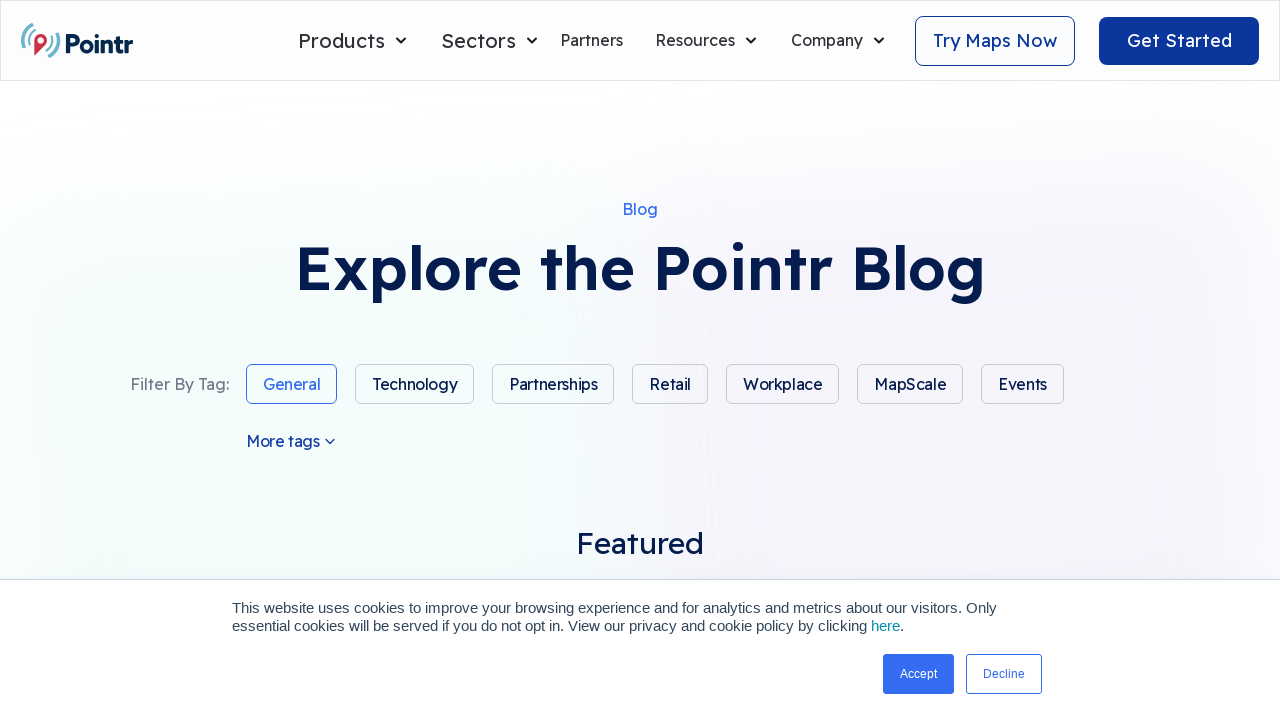

Retrieved article card 9 of 10
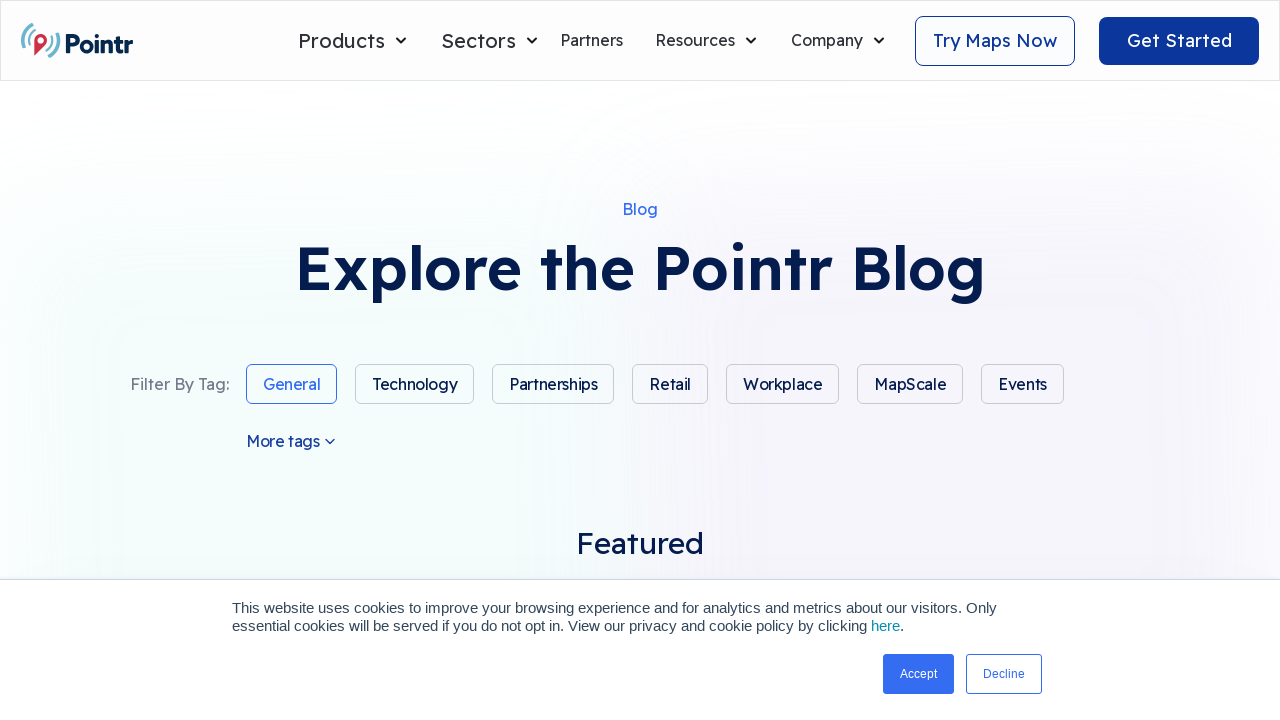

Retrieved title for article 9: 'Indoor Mapping & Navigation for IWMS, CAFM, CMMS & More - The Complete Guide'
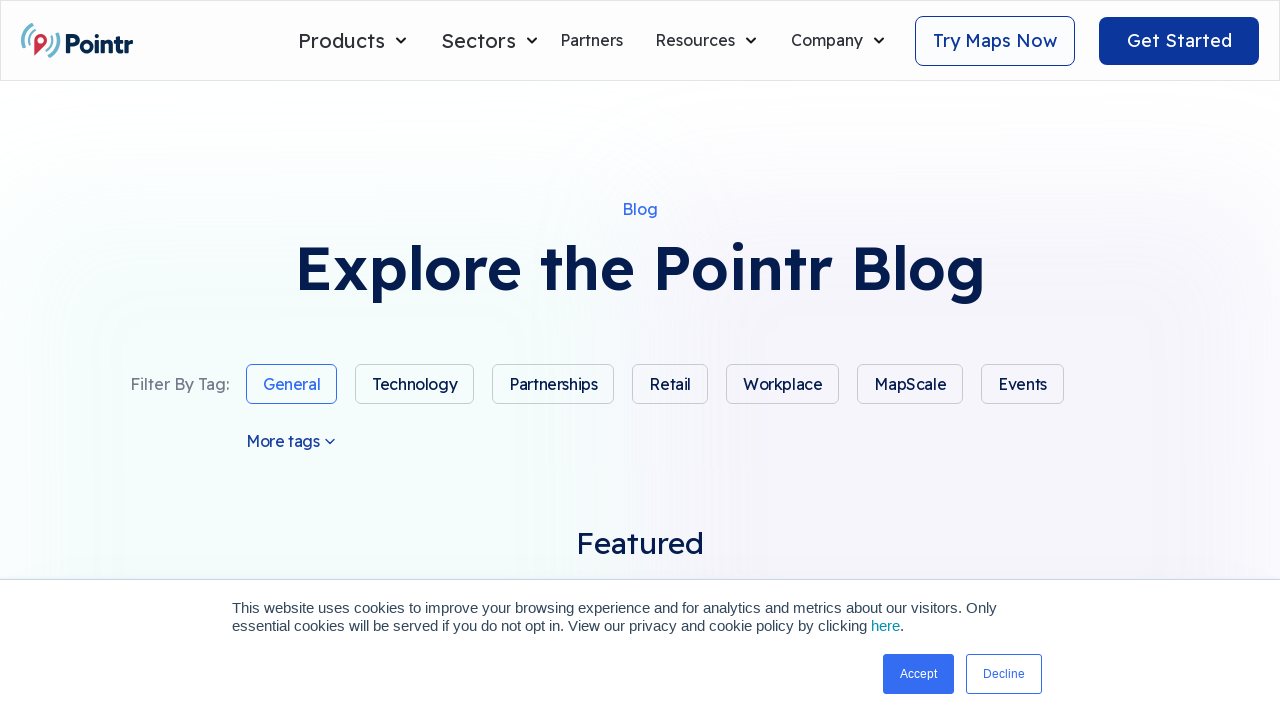

Checked visibility of article 9 with title 'Indoor Mapping & Navigation for IWMS, CAFM, CMMS & More - The Complete Guide'
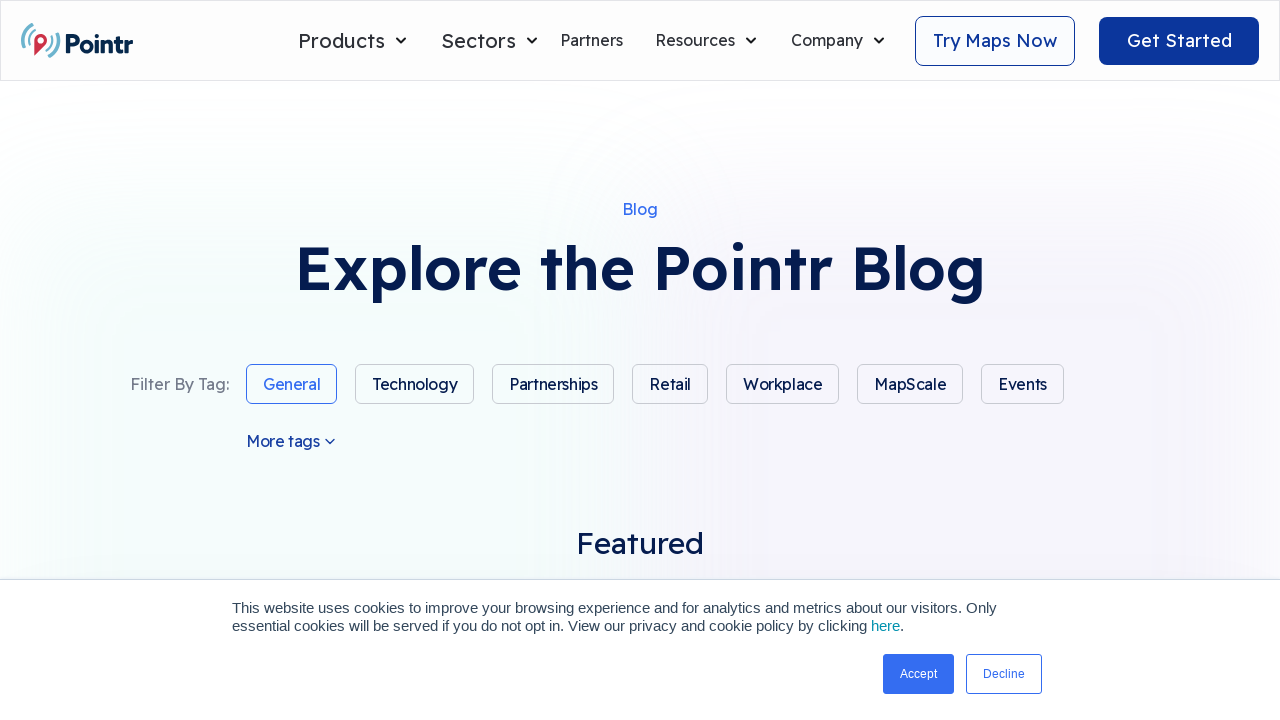

Verified article 9 with title 'Indoor Mapping & Navigation for IWMS, CAFM, CMMS & More - The Complete Guide' is visible
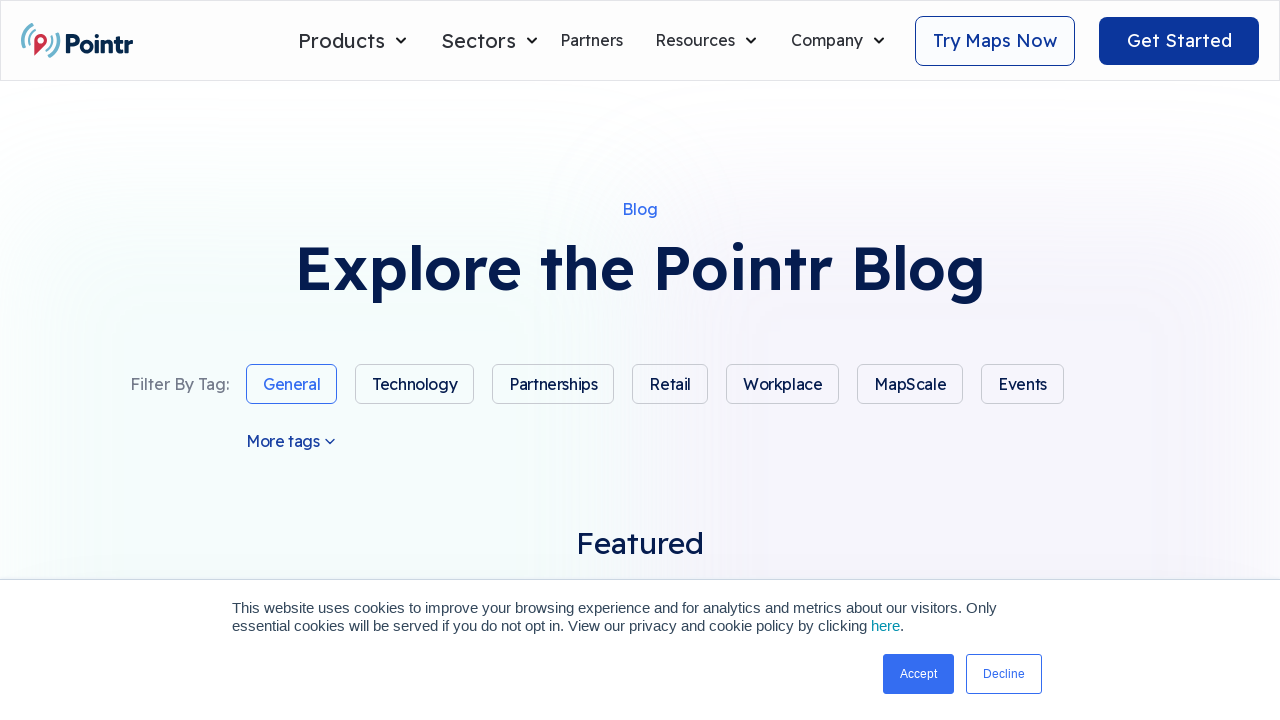

Retrieved article card 10 of 10
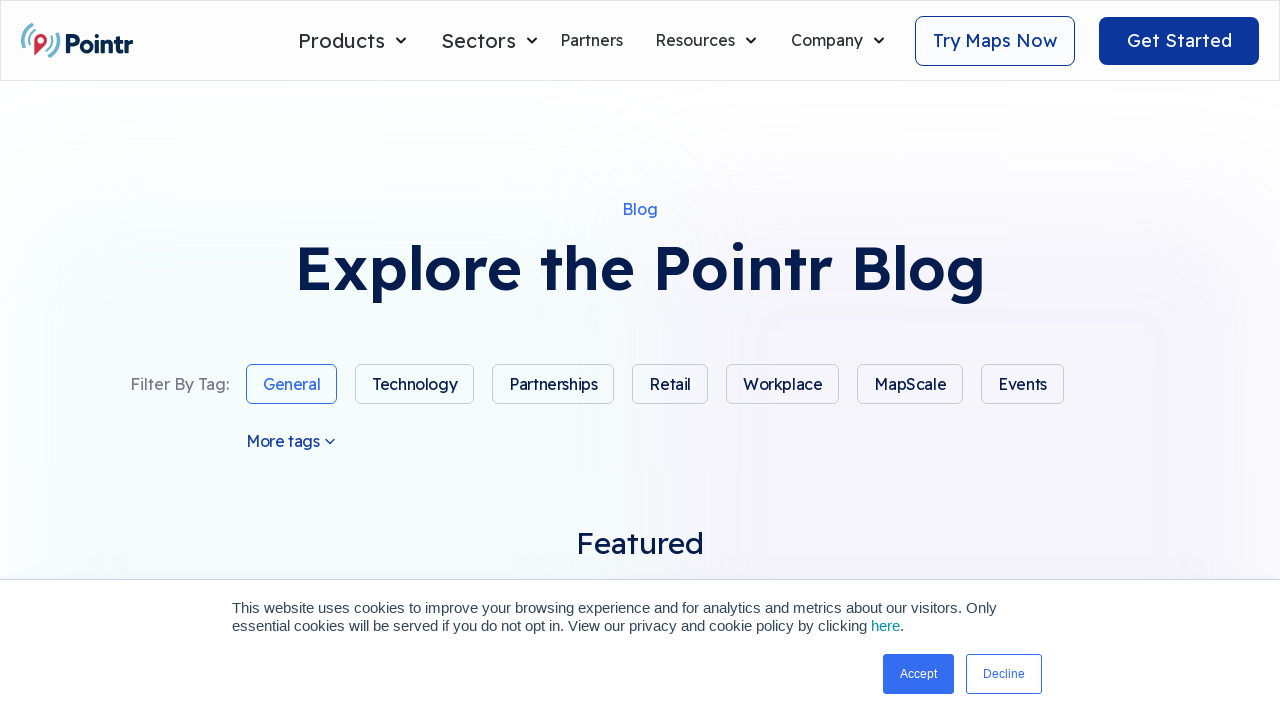

Retrieved title for article 10: 'Pointr and Zappix work together to automate and streamline the patient journey'
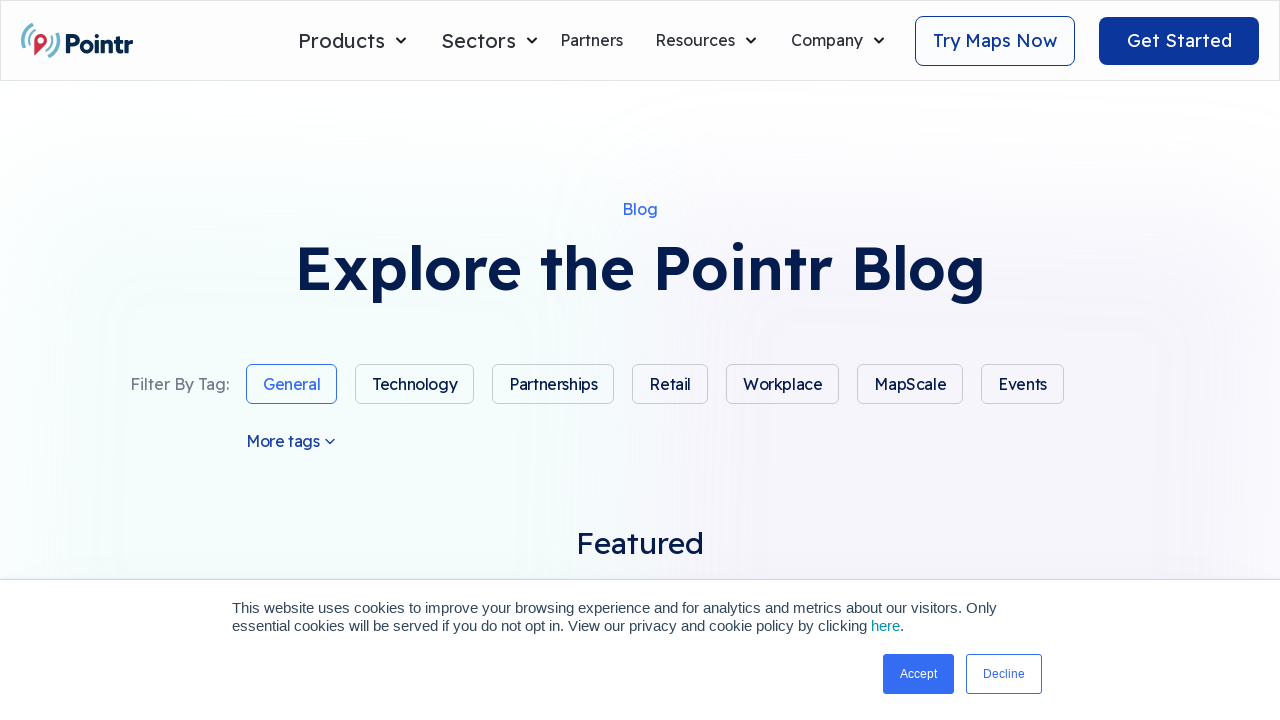

Checked visibility of article 10 with title 'Pointr and Zappix work together to automate and streamline the patient journey'
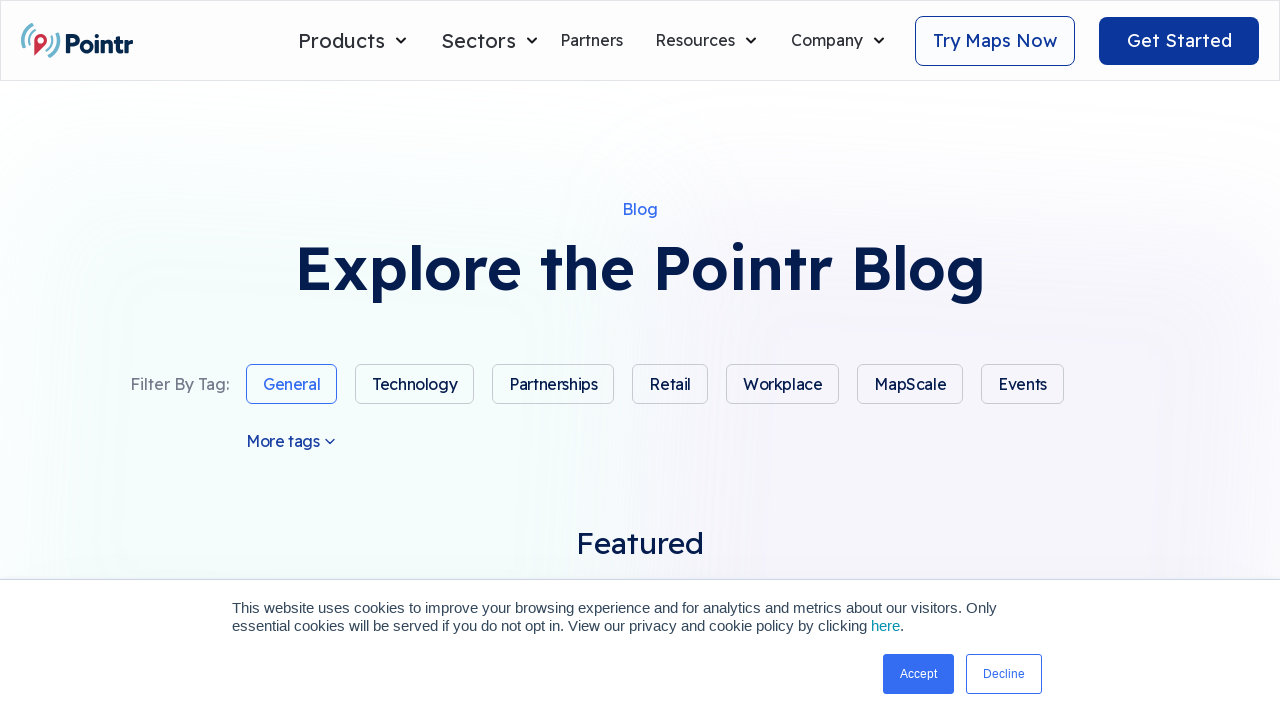

Verified article 10 with title 'Pointr and Zappix work together to automate and streamline the patient journey' is visible
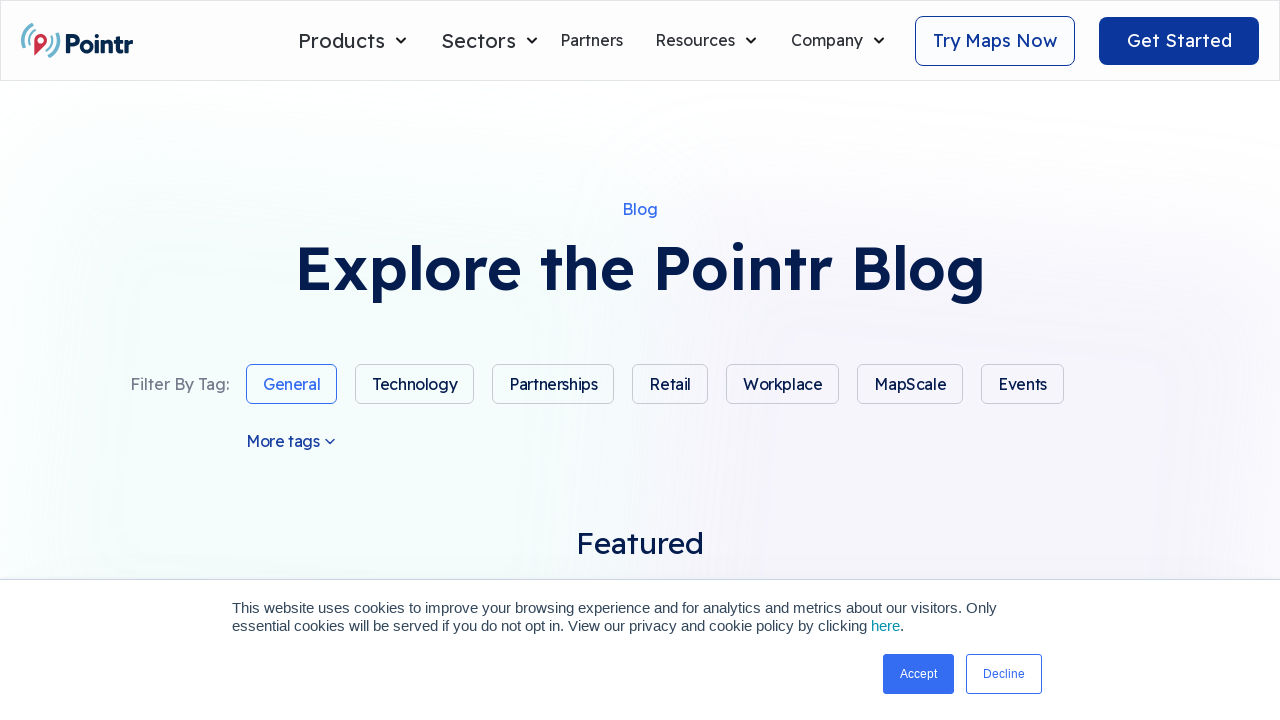

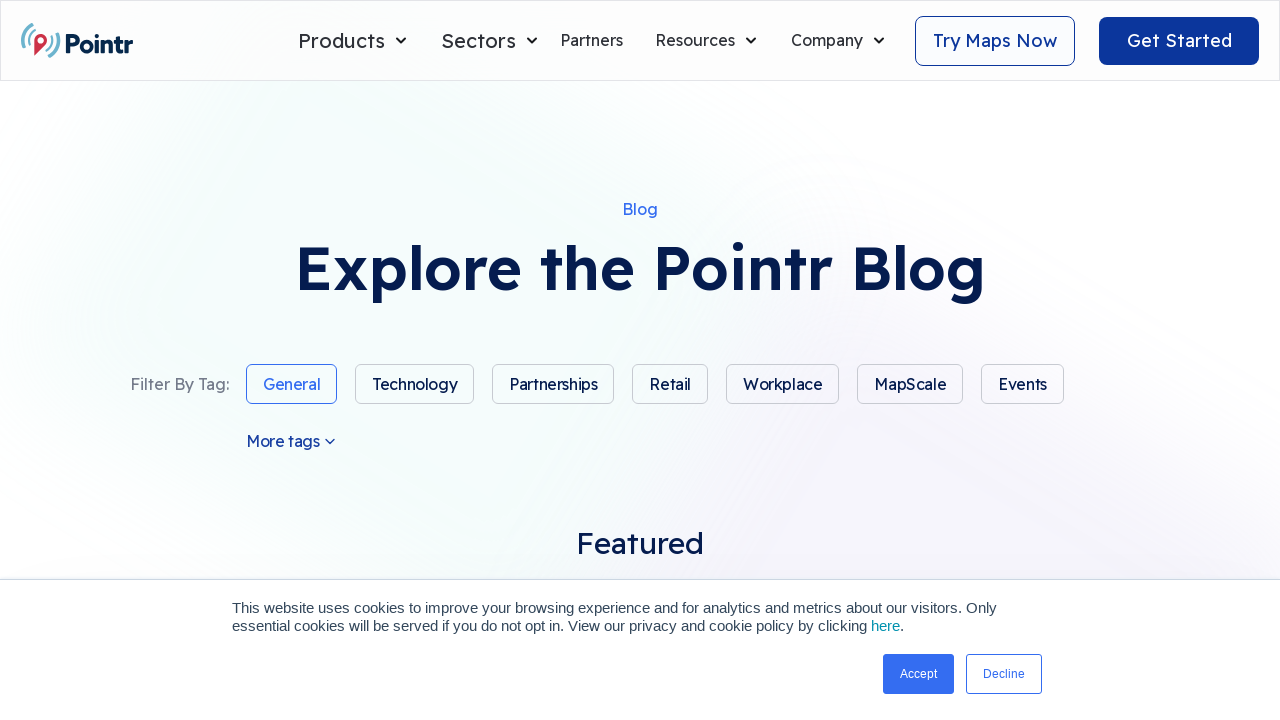